Searches for train tickets from Nanjing South to Hangzhou East, selects morning departure times (06:00-12:00), chooses the next day's date, and identifies trains with available second-class seats

Starting URL: https://kyfw.12306.cn/otn/leftTicket/init

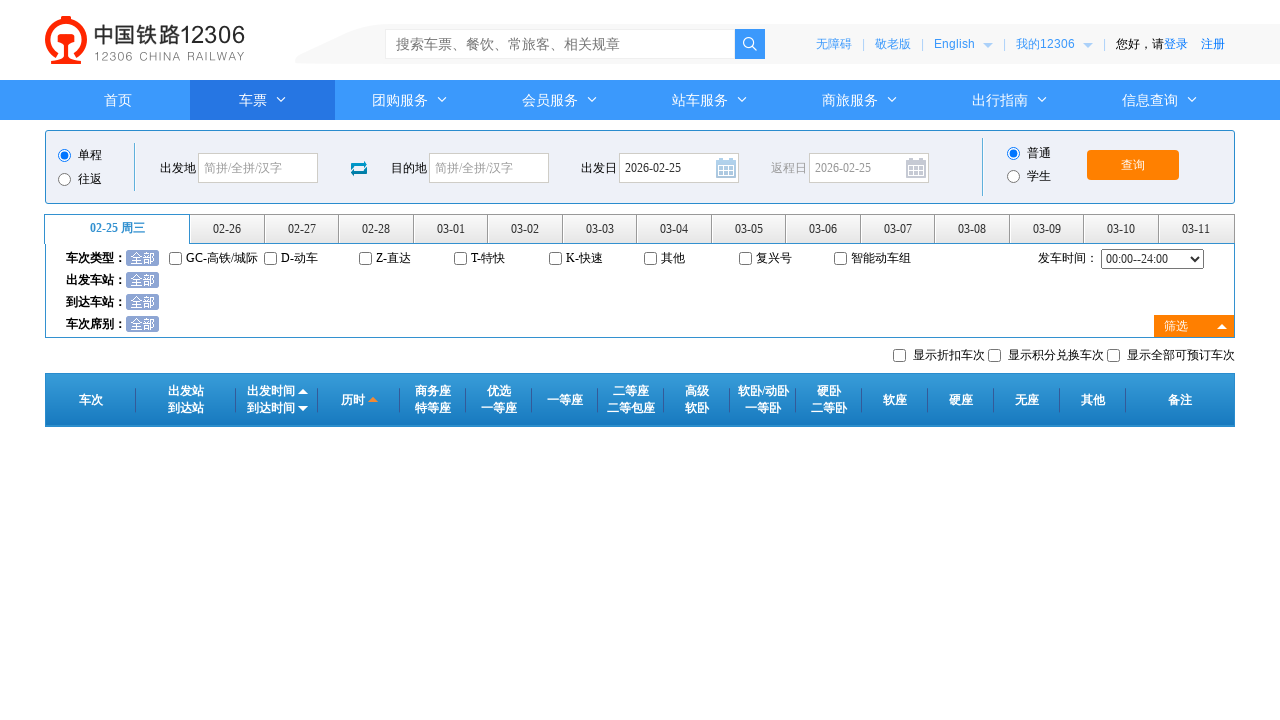

Set viewport size to 1920x1080
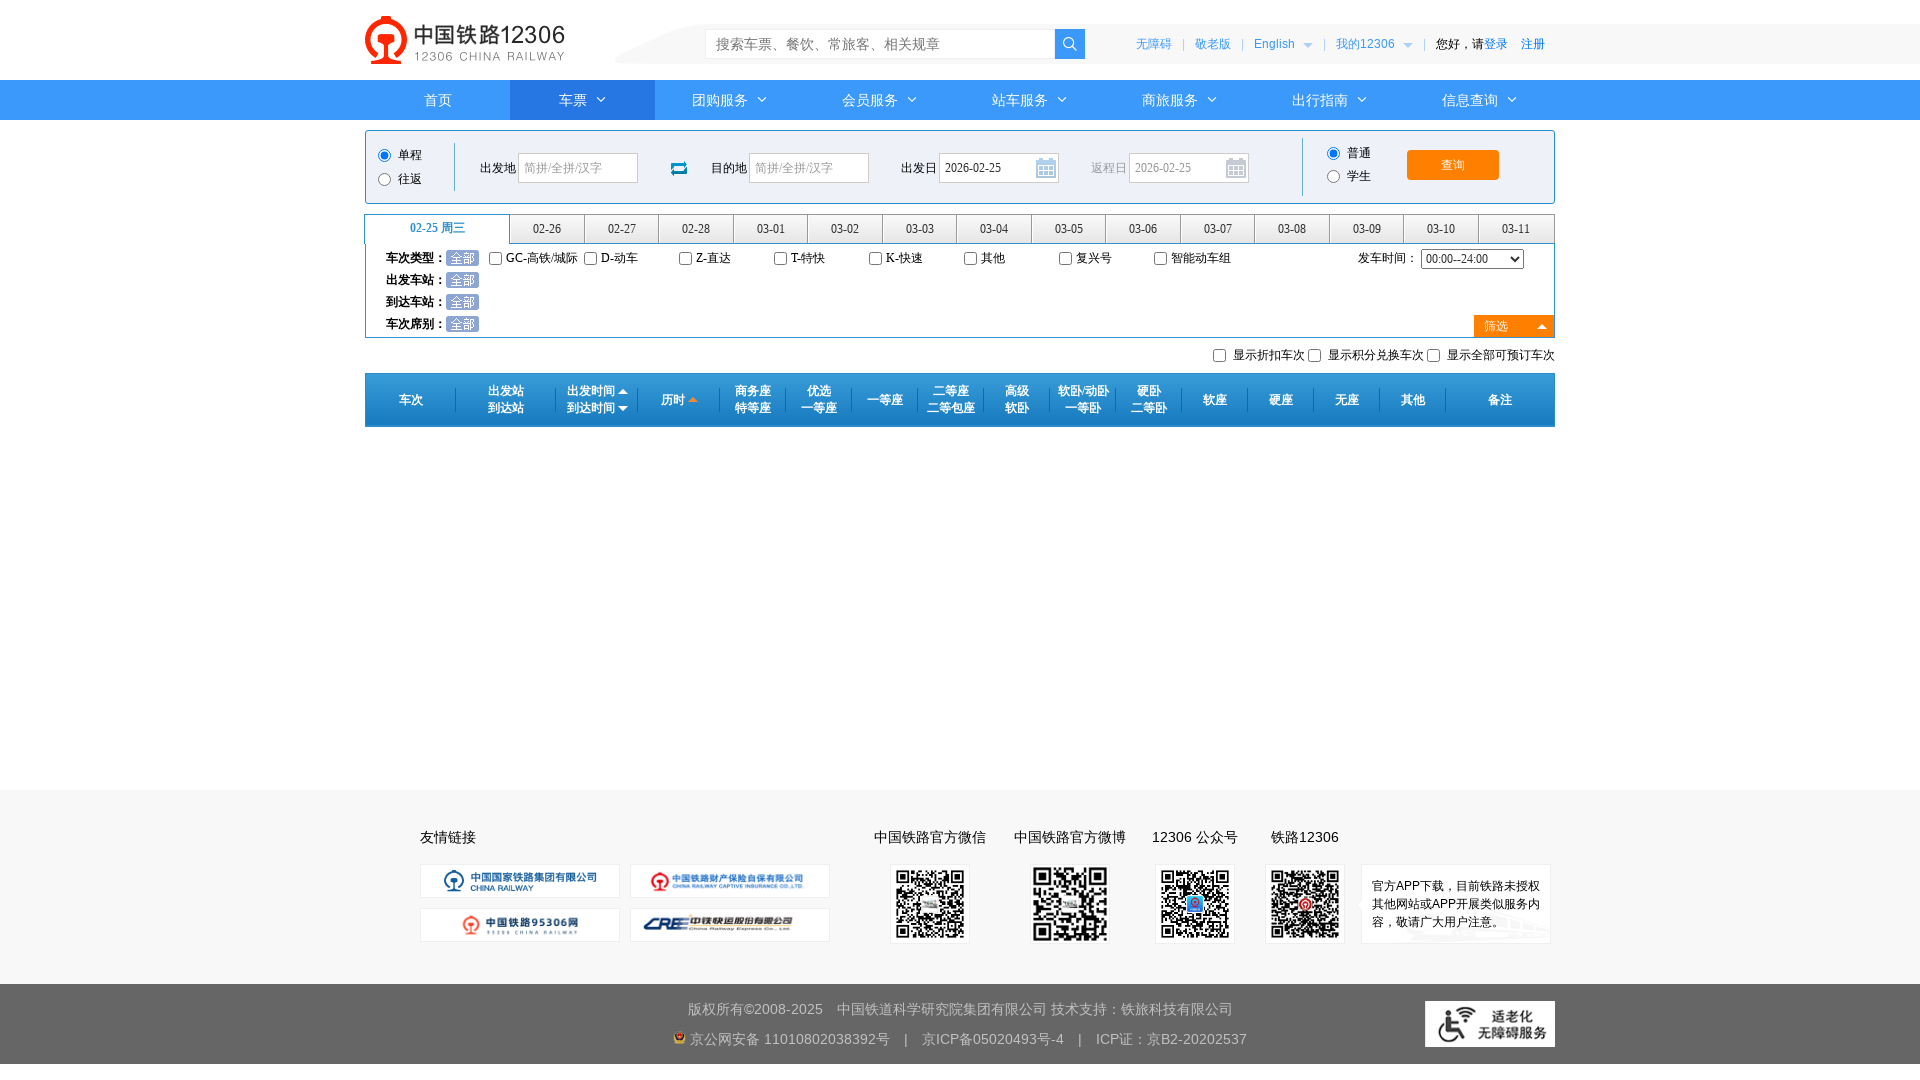

Clicked departure city field at (578, 168) on #fromStationText
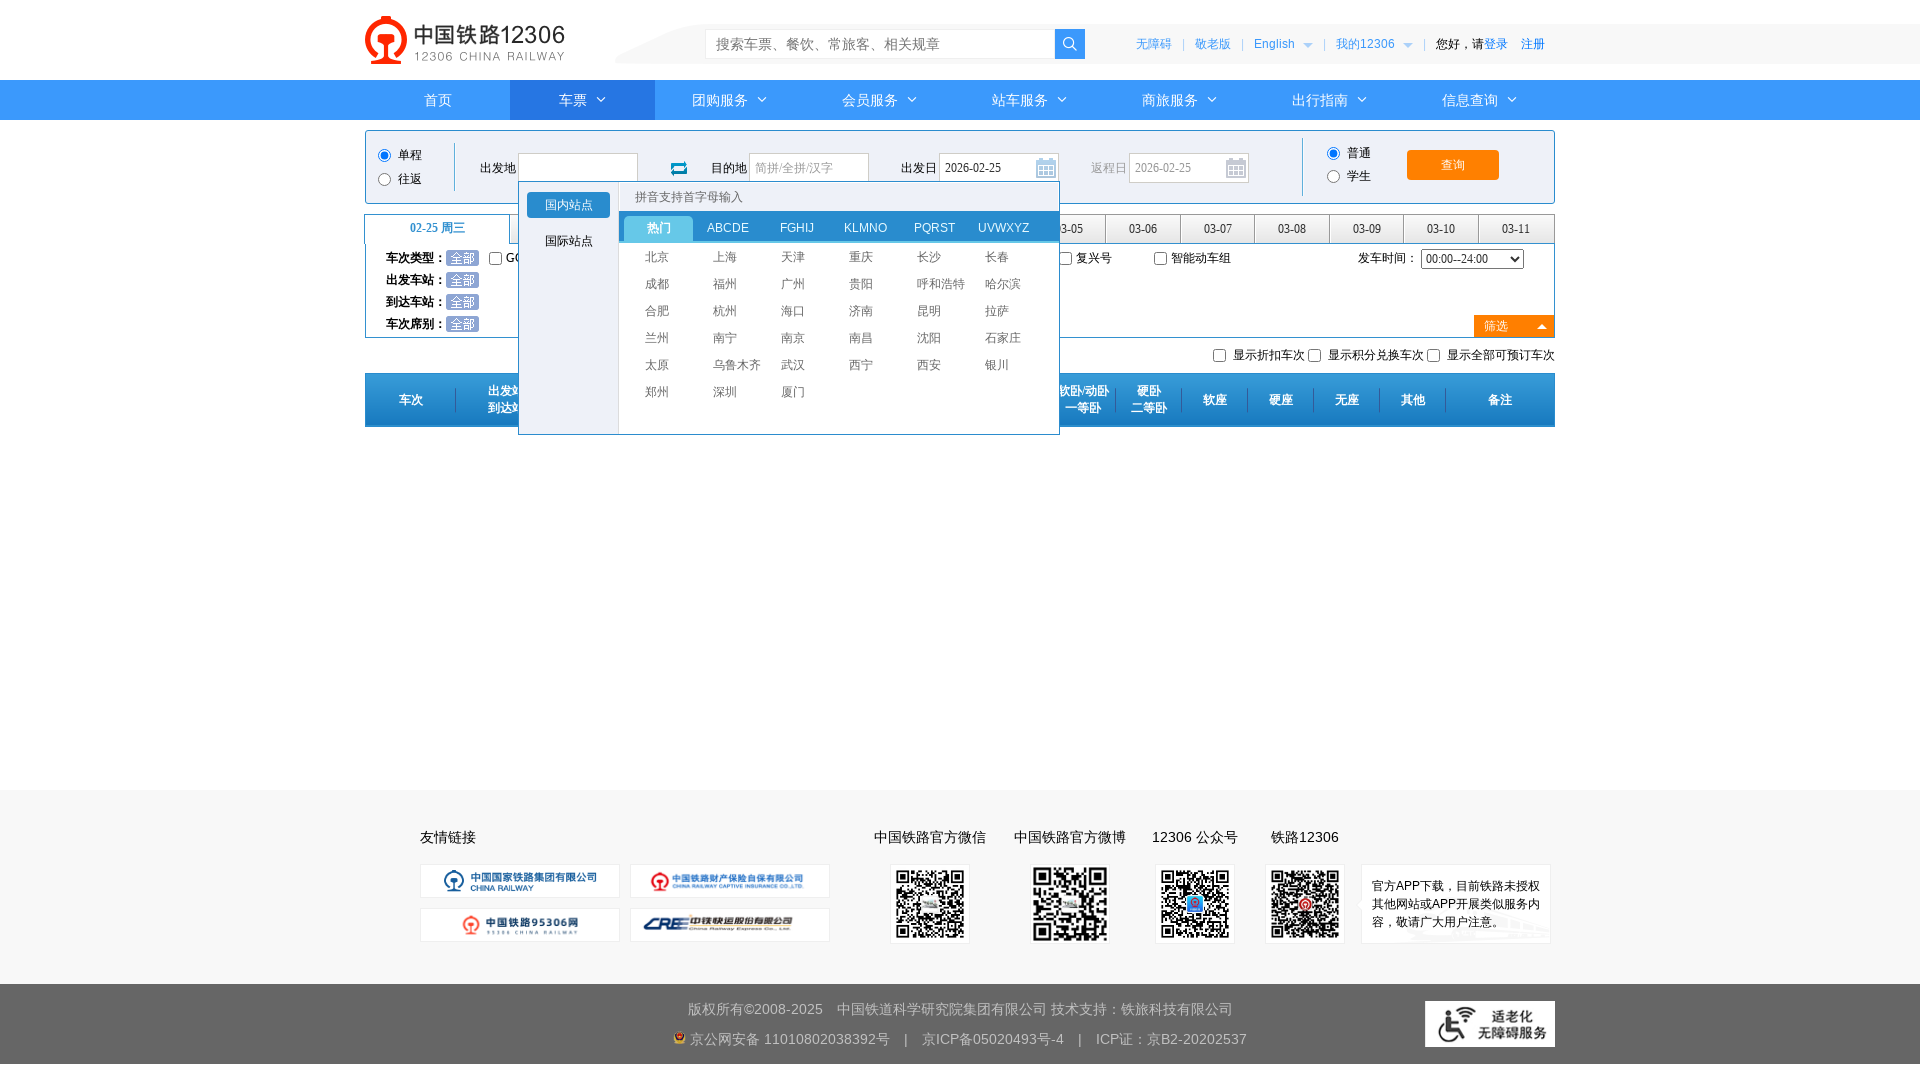

Filled departure city with 'Nanjing South' (南京南) on #fromStationText
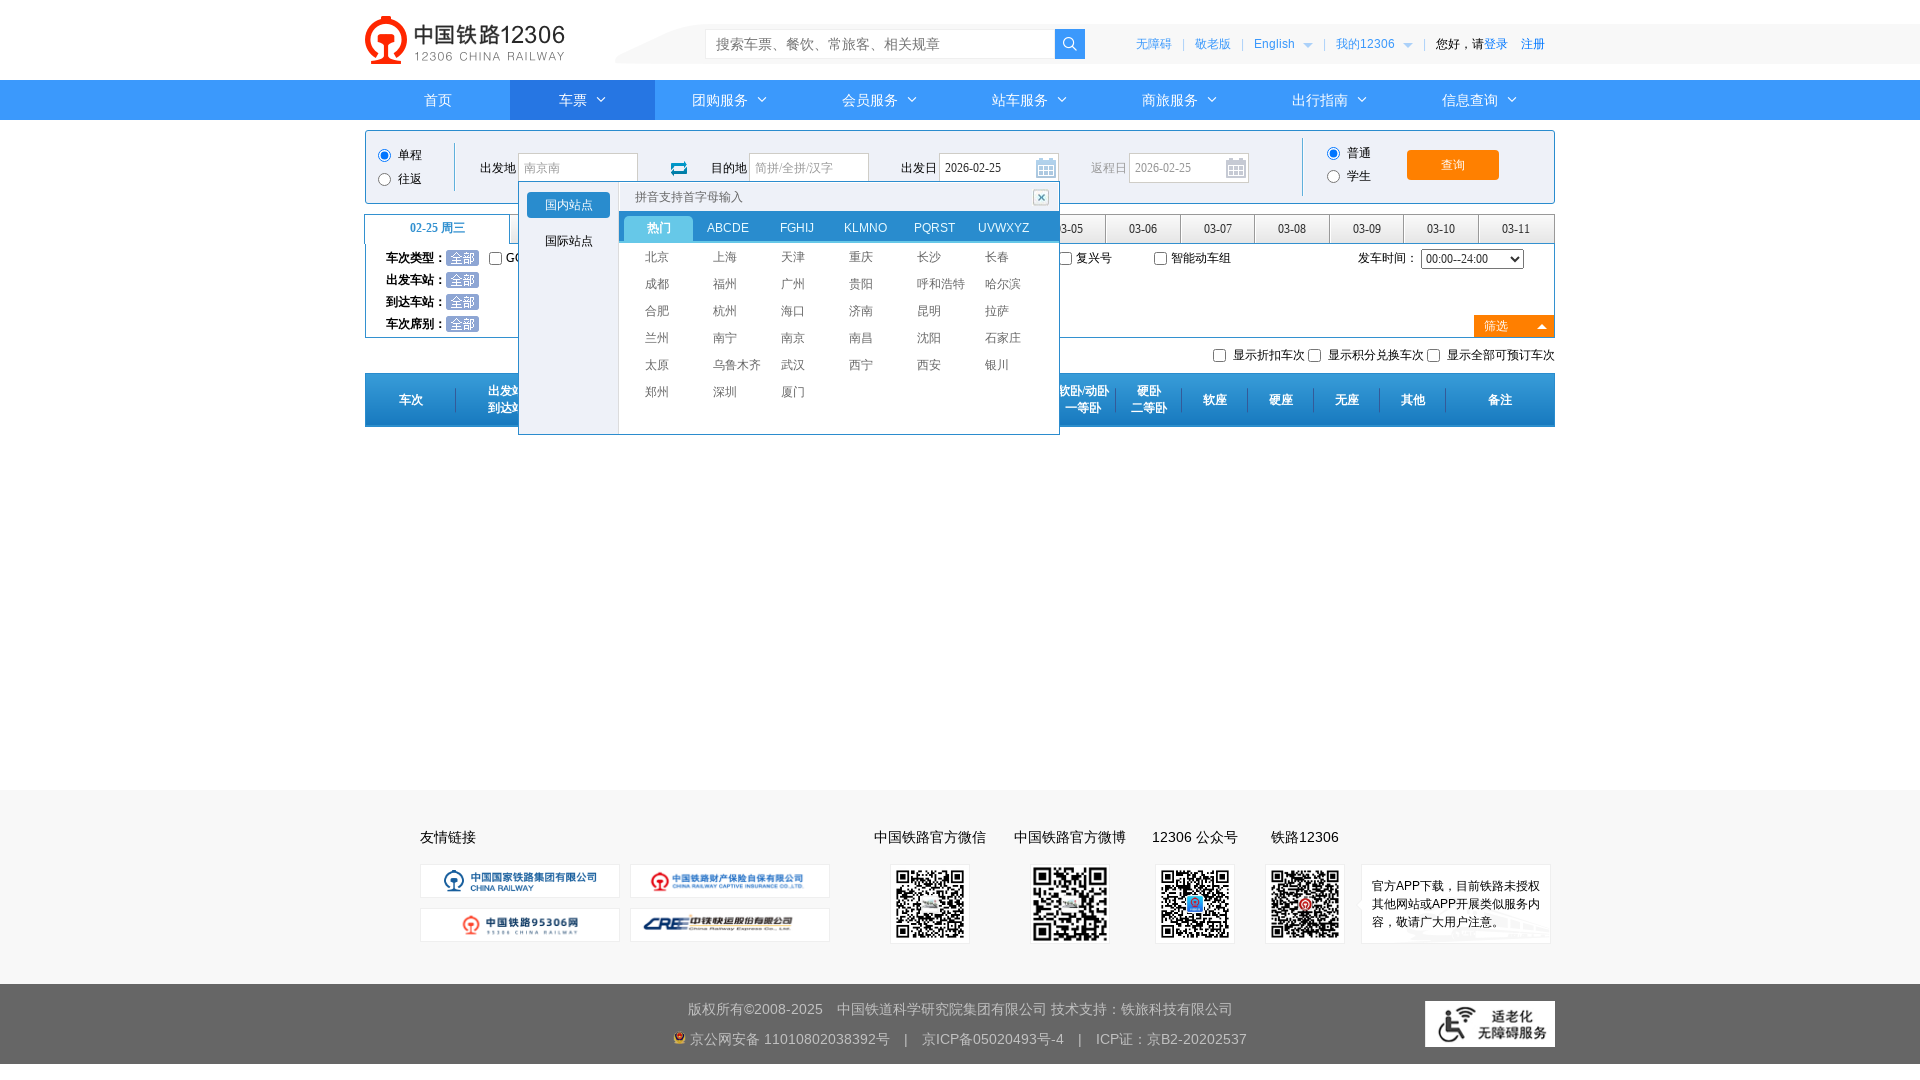

Pressed Enter to confirm departure city on #fromStationText
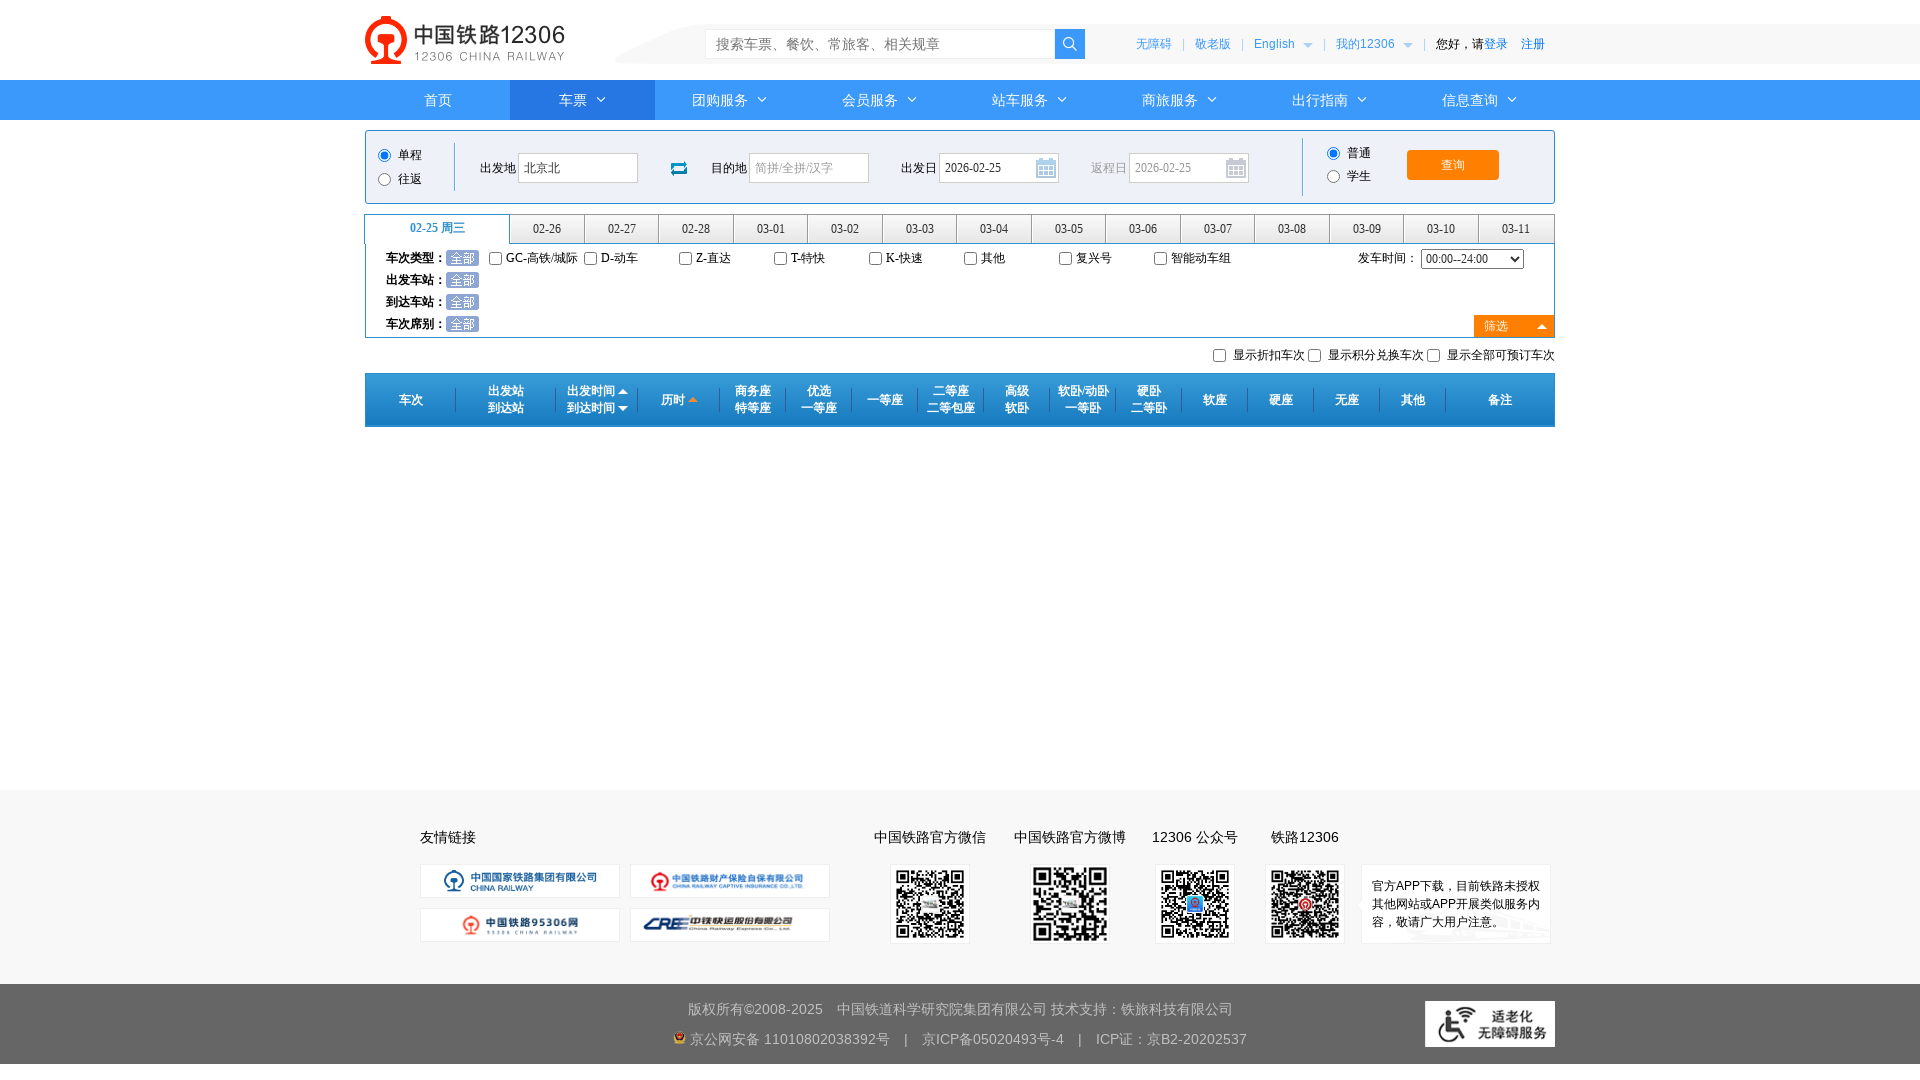

Waited 1000ms for departure city to be processed
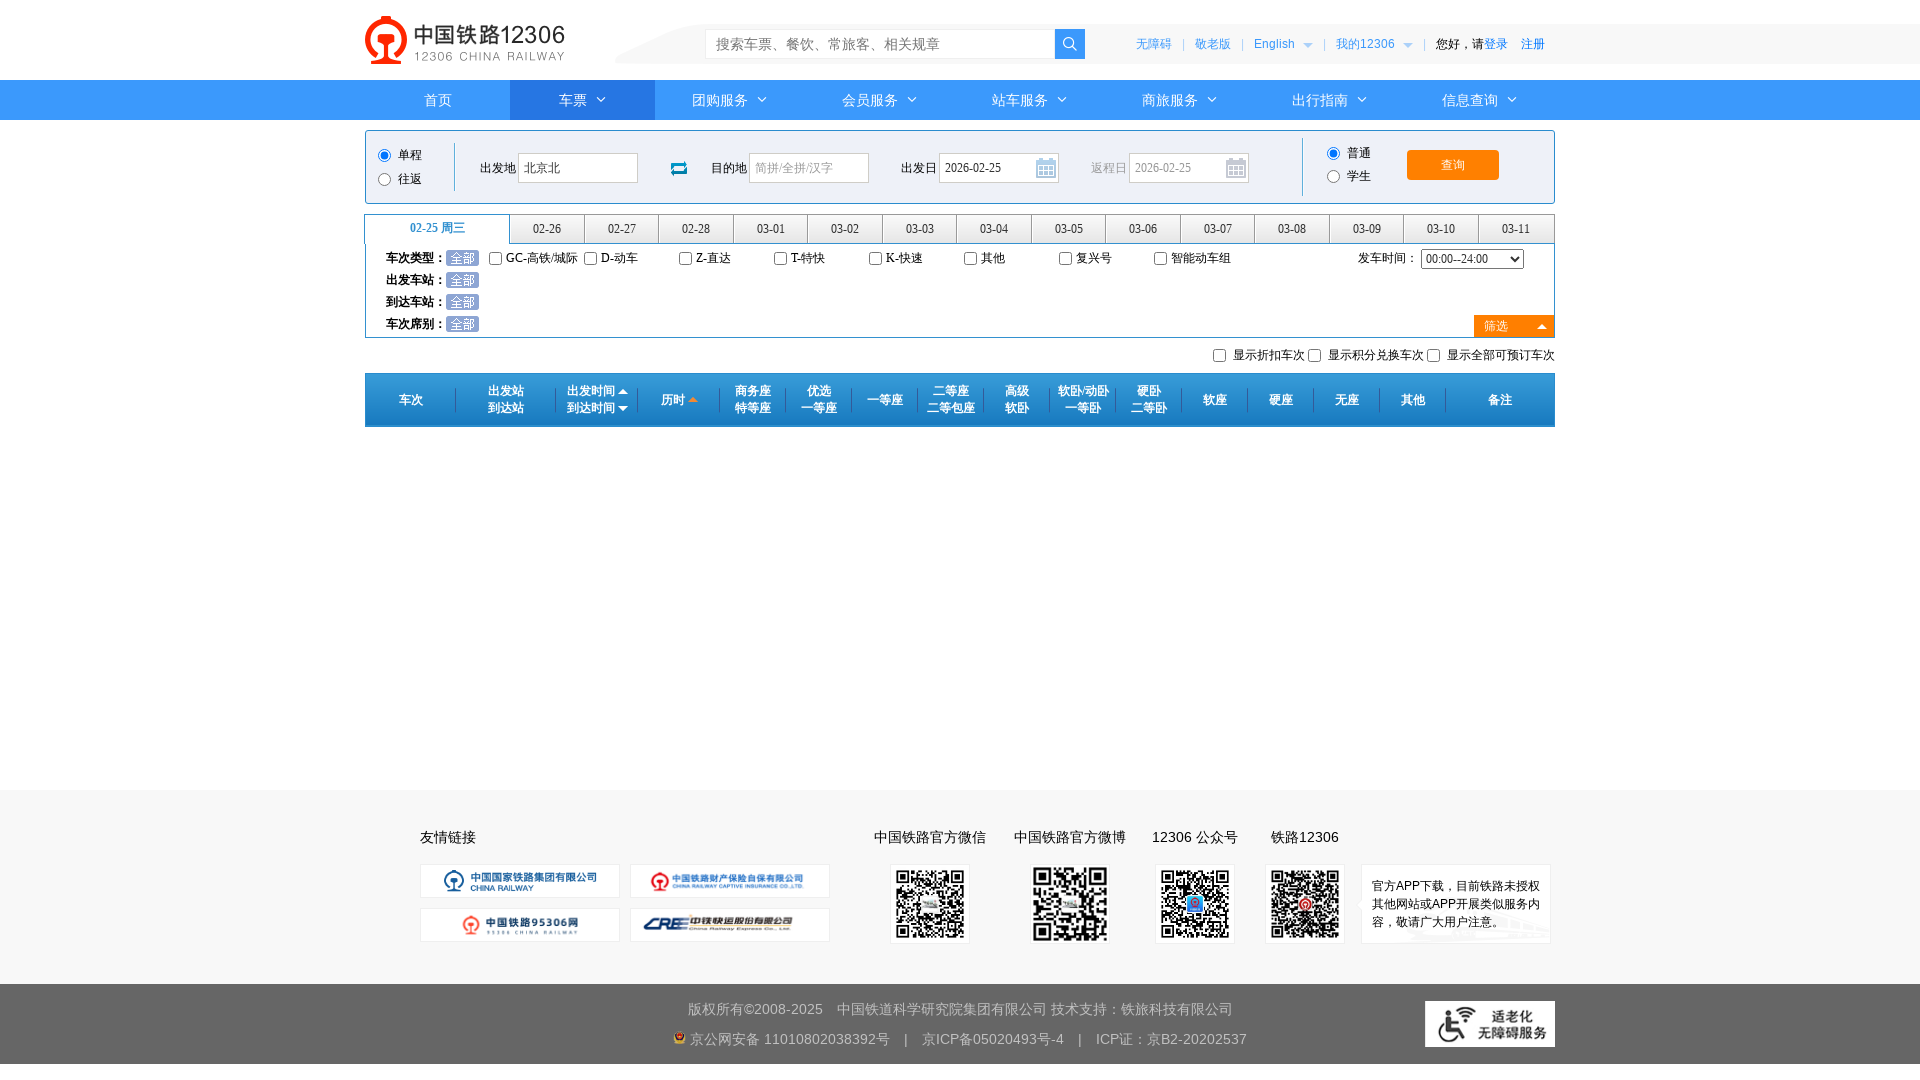

Clicked arrival city field at (809, 168) on #toStationText
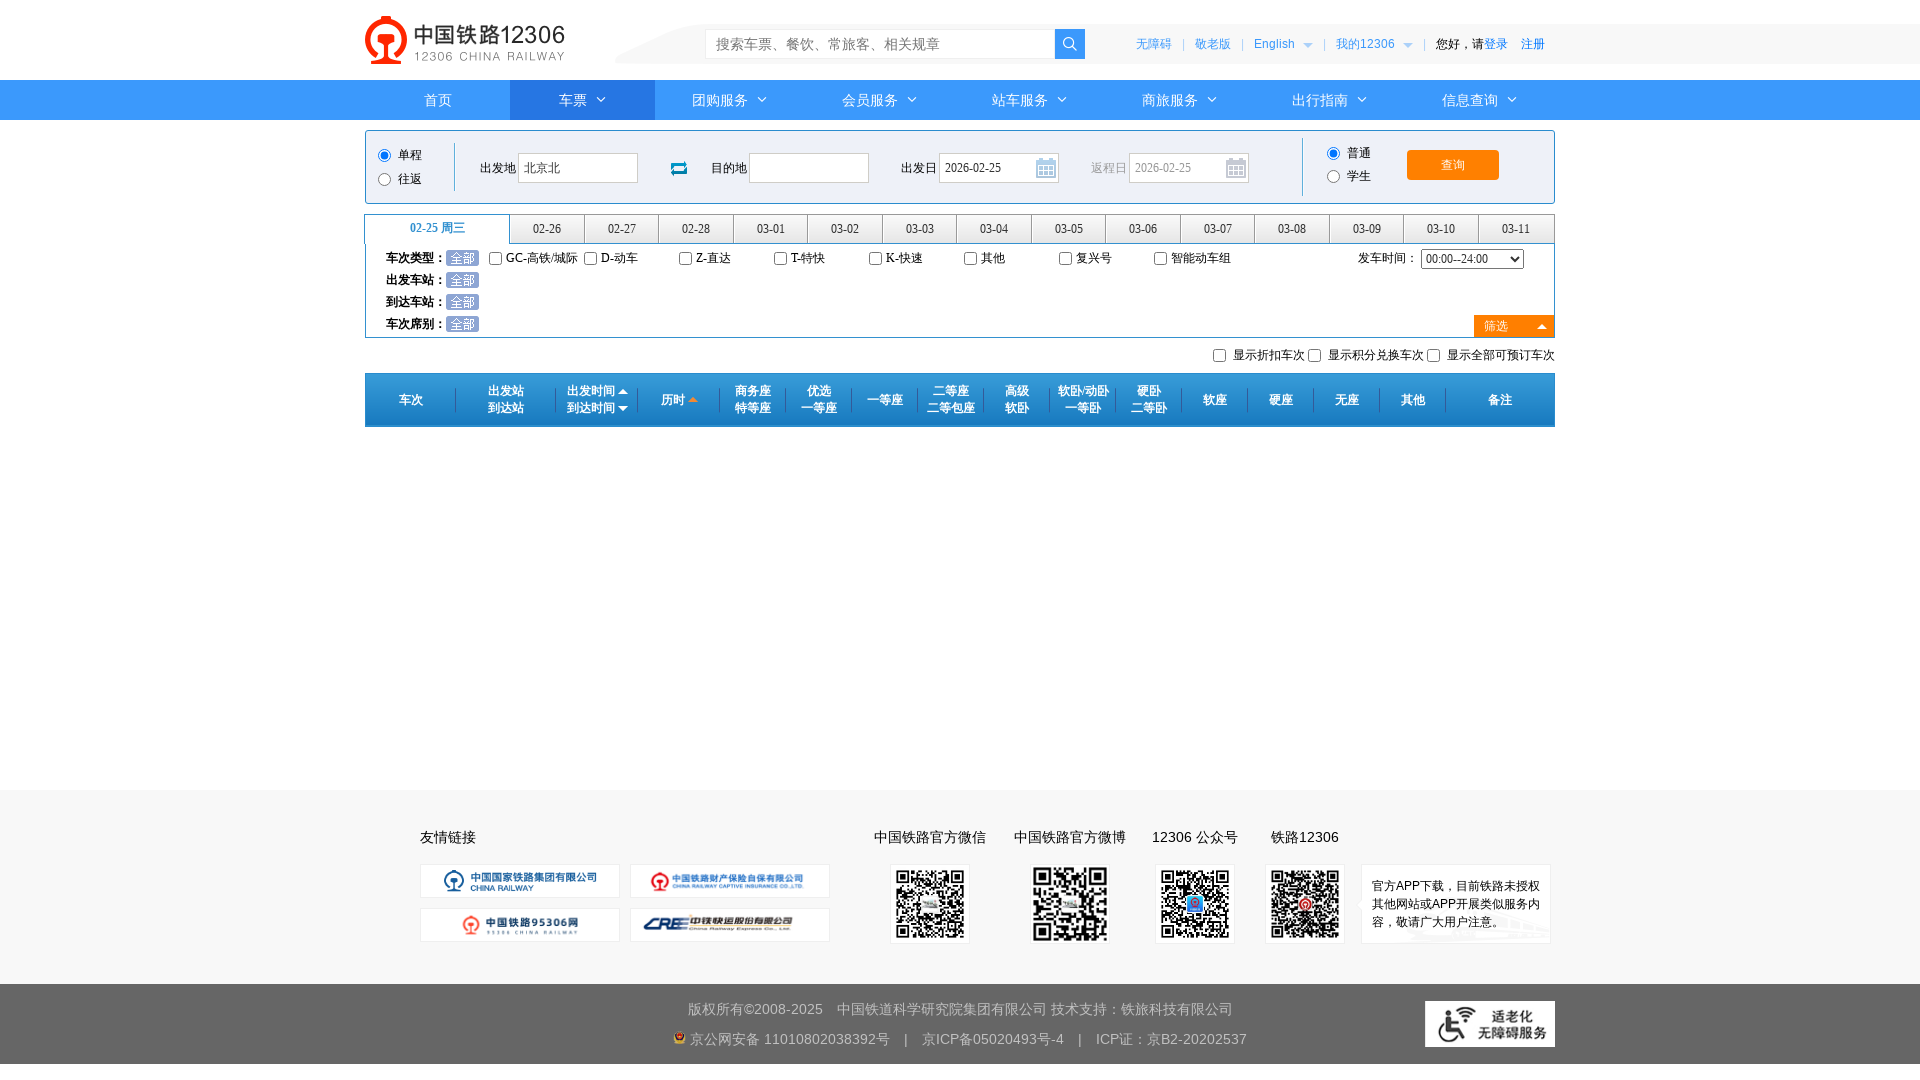

Filled arrival city with 'Hangzhou East' (杭州东) on #toStationText
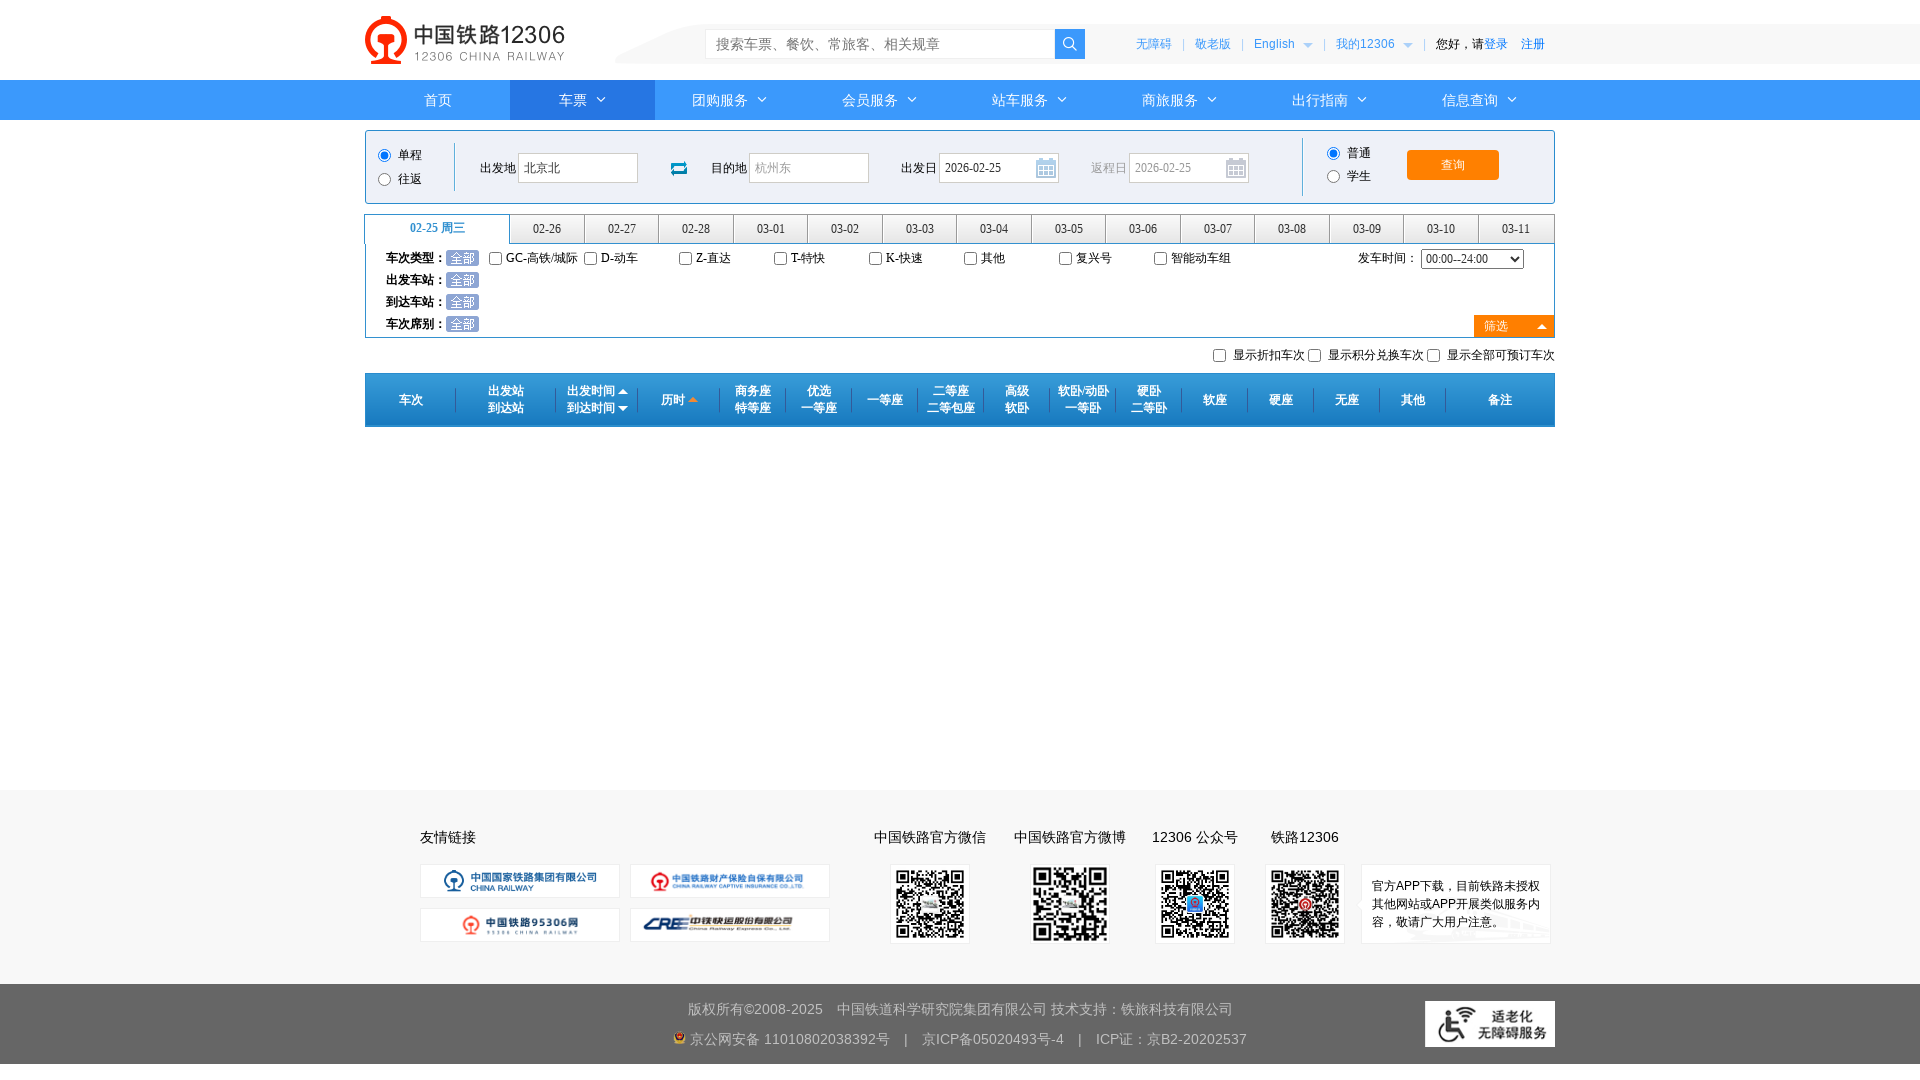

Pressed Enter to confirm arrival city on #toStationText
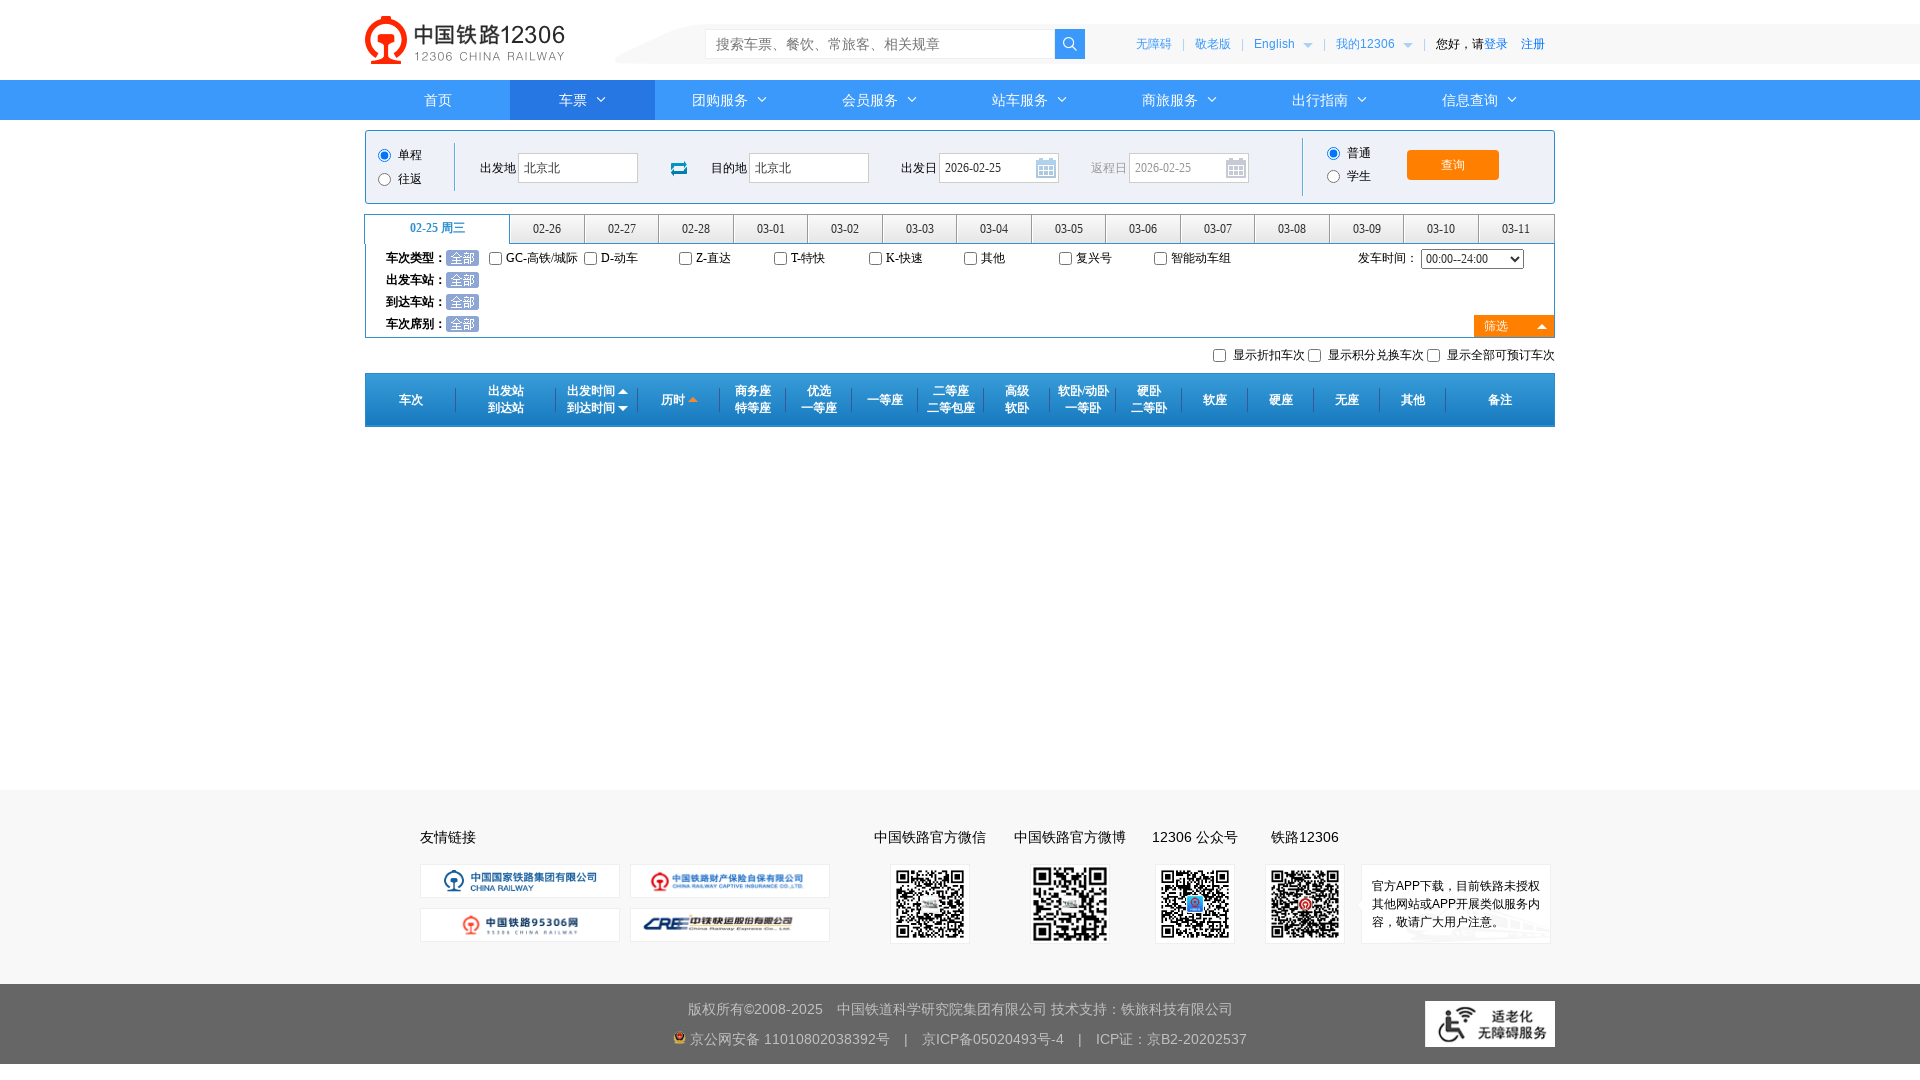

Waited 1000ms for arrival city to be processed
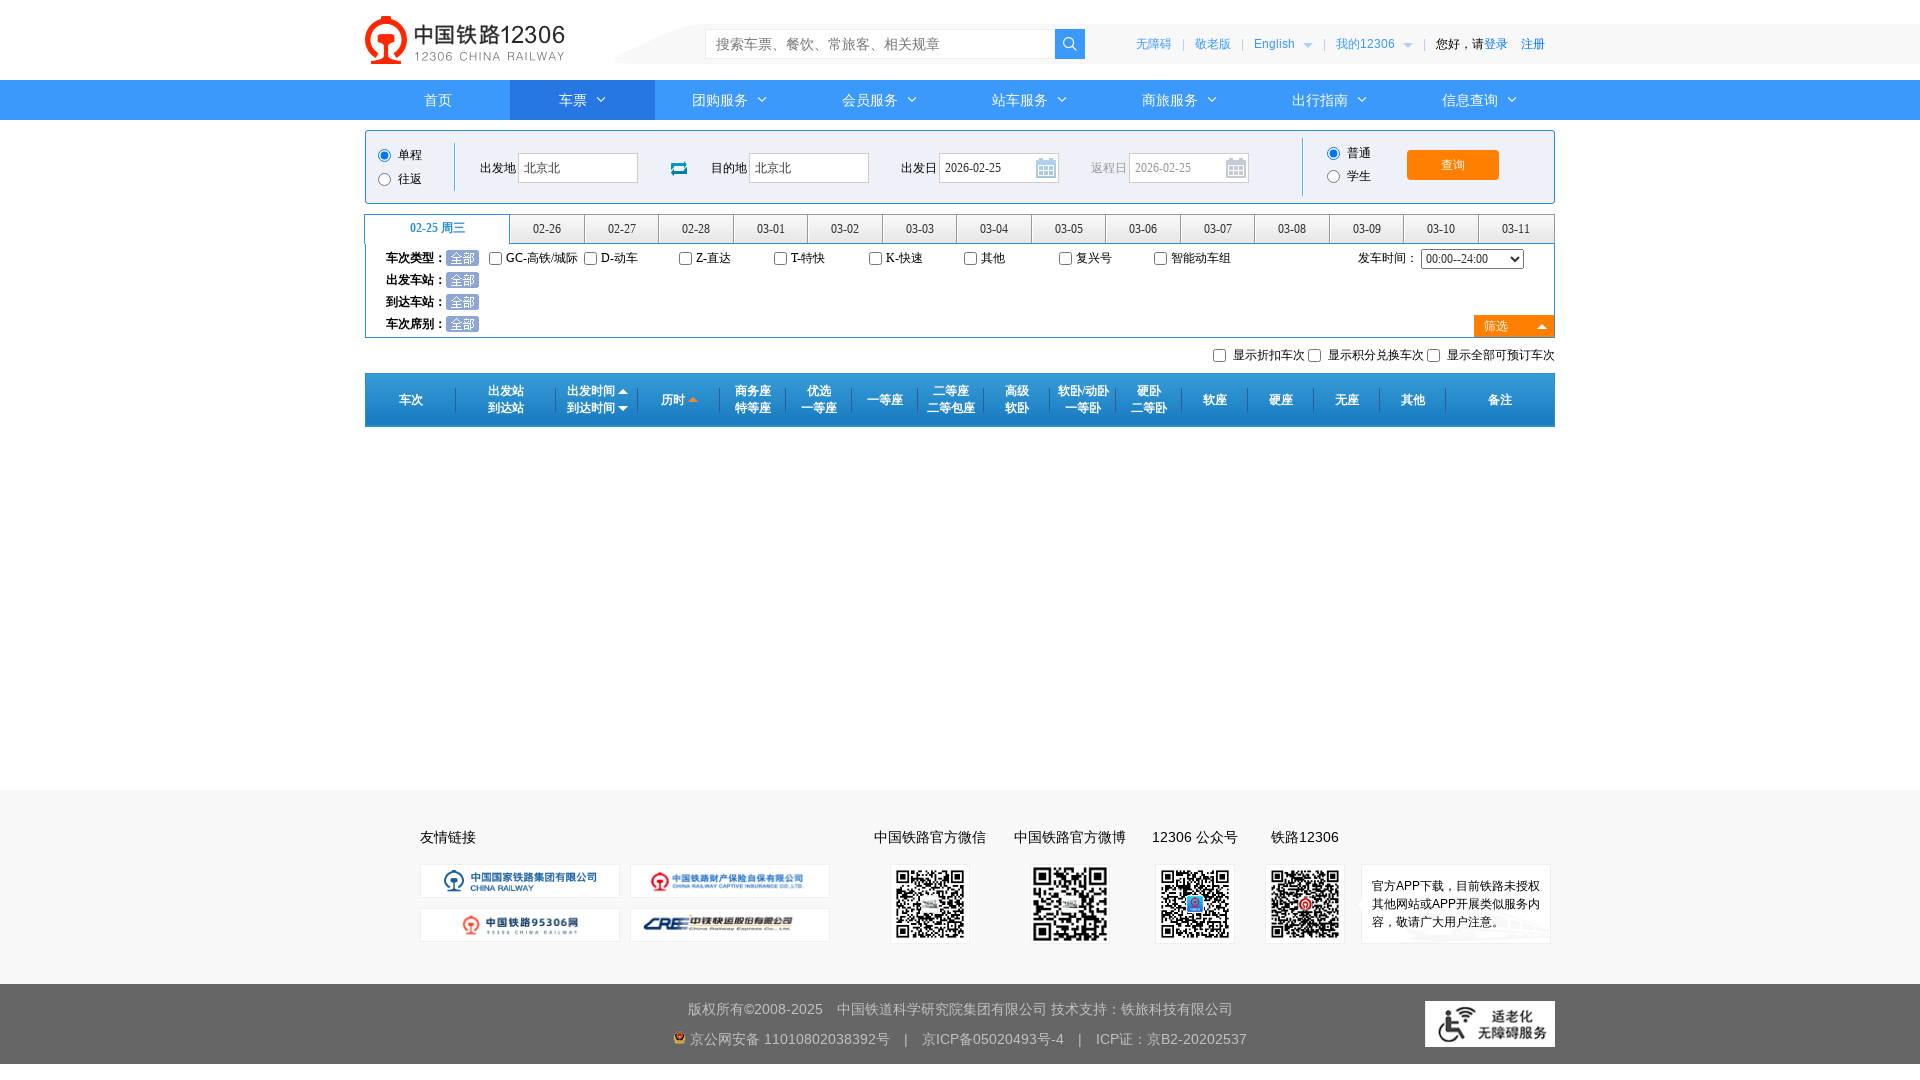

Selected morning departure time 06:00--12:00 on div.pos-top > select
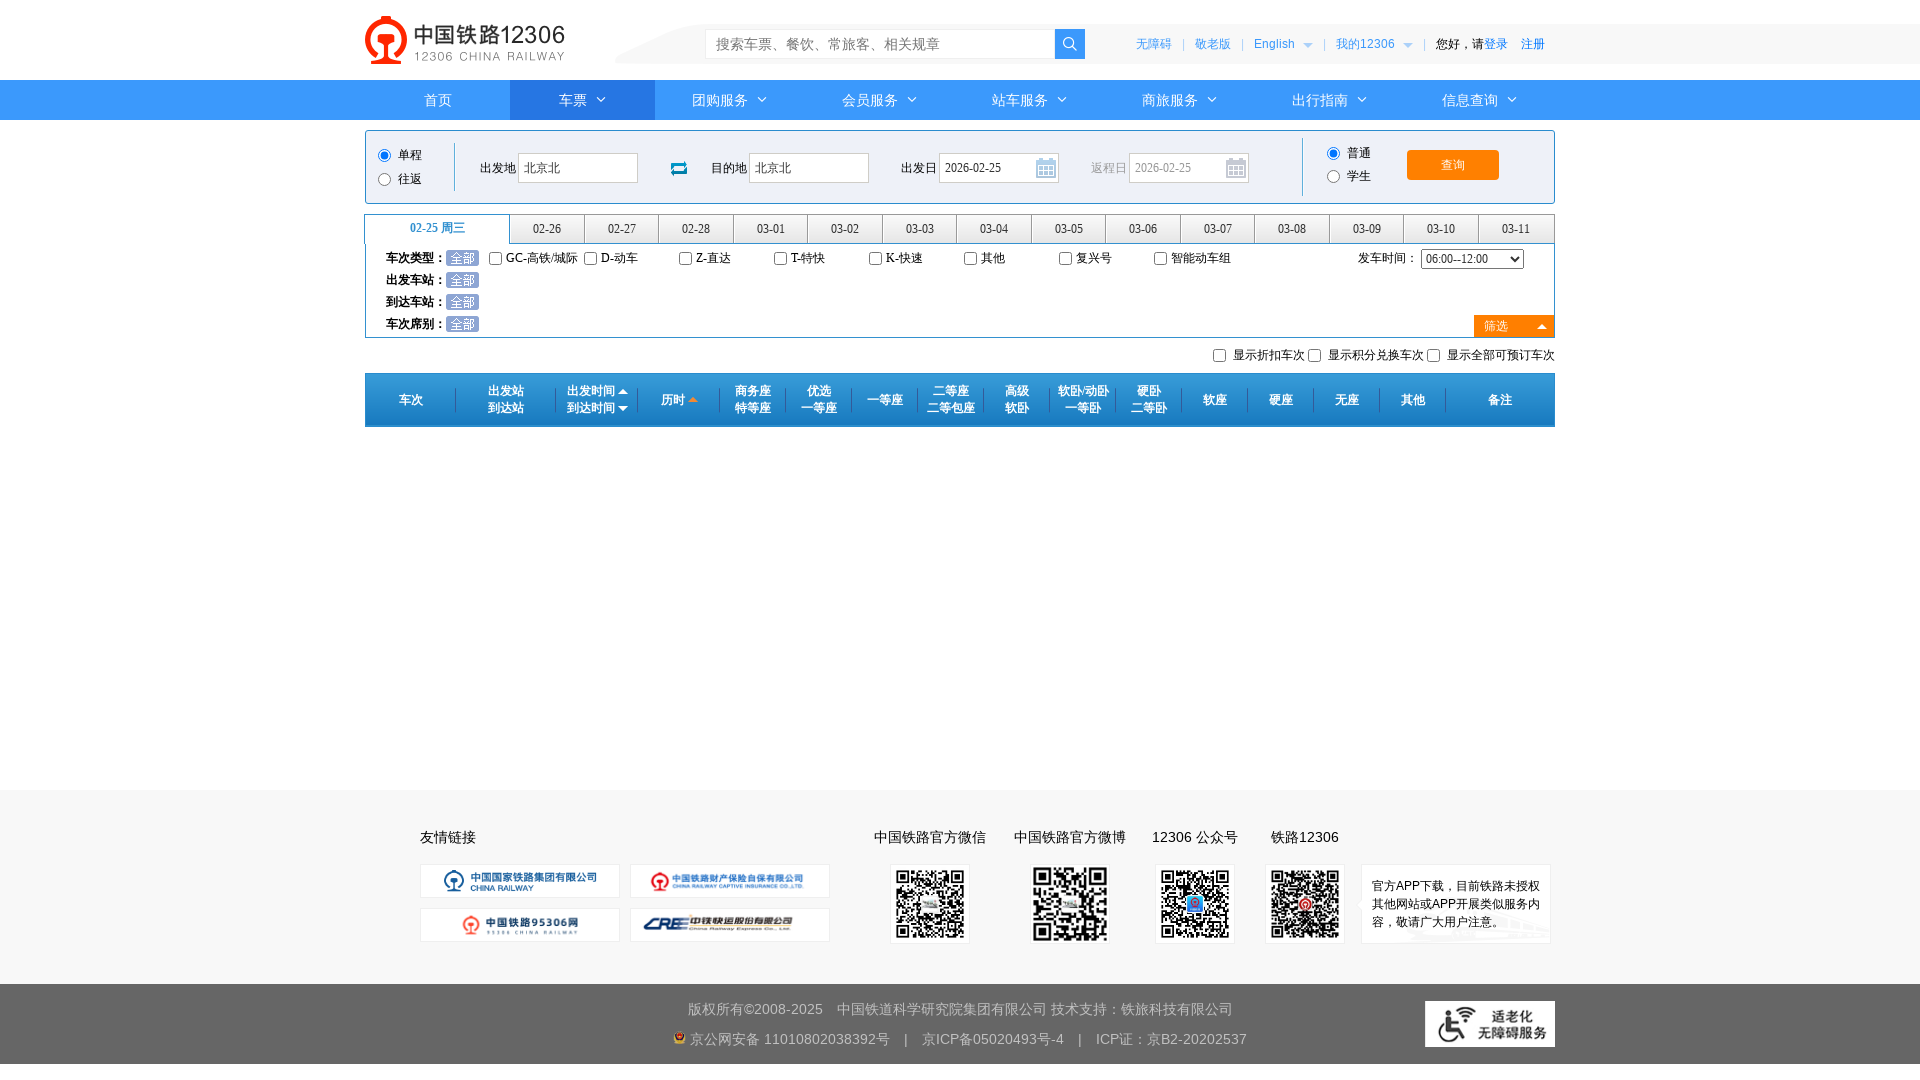

Waited 1000ms for departure time selection to be processed
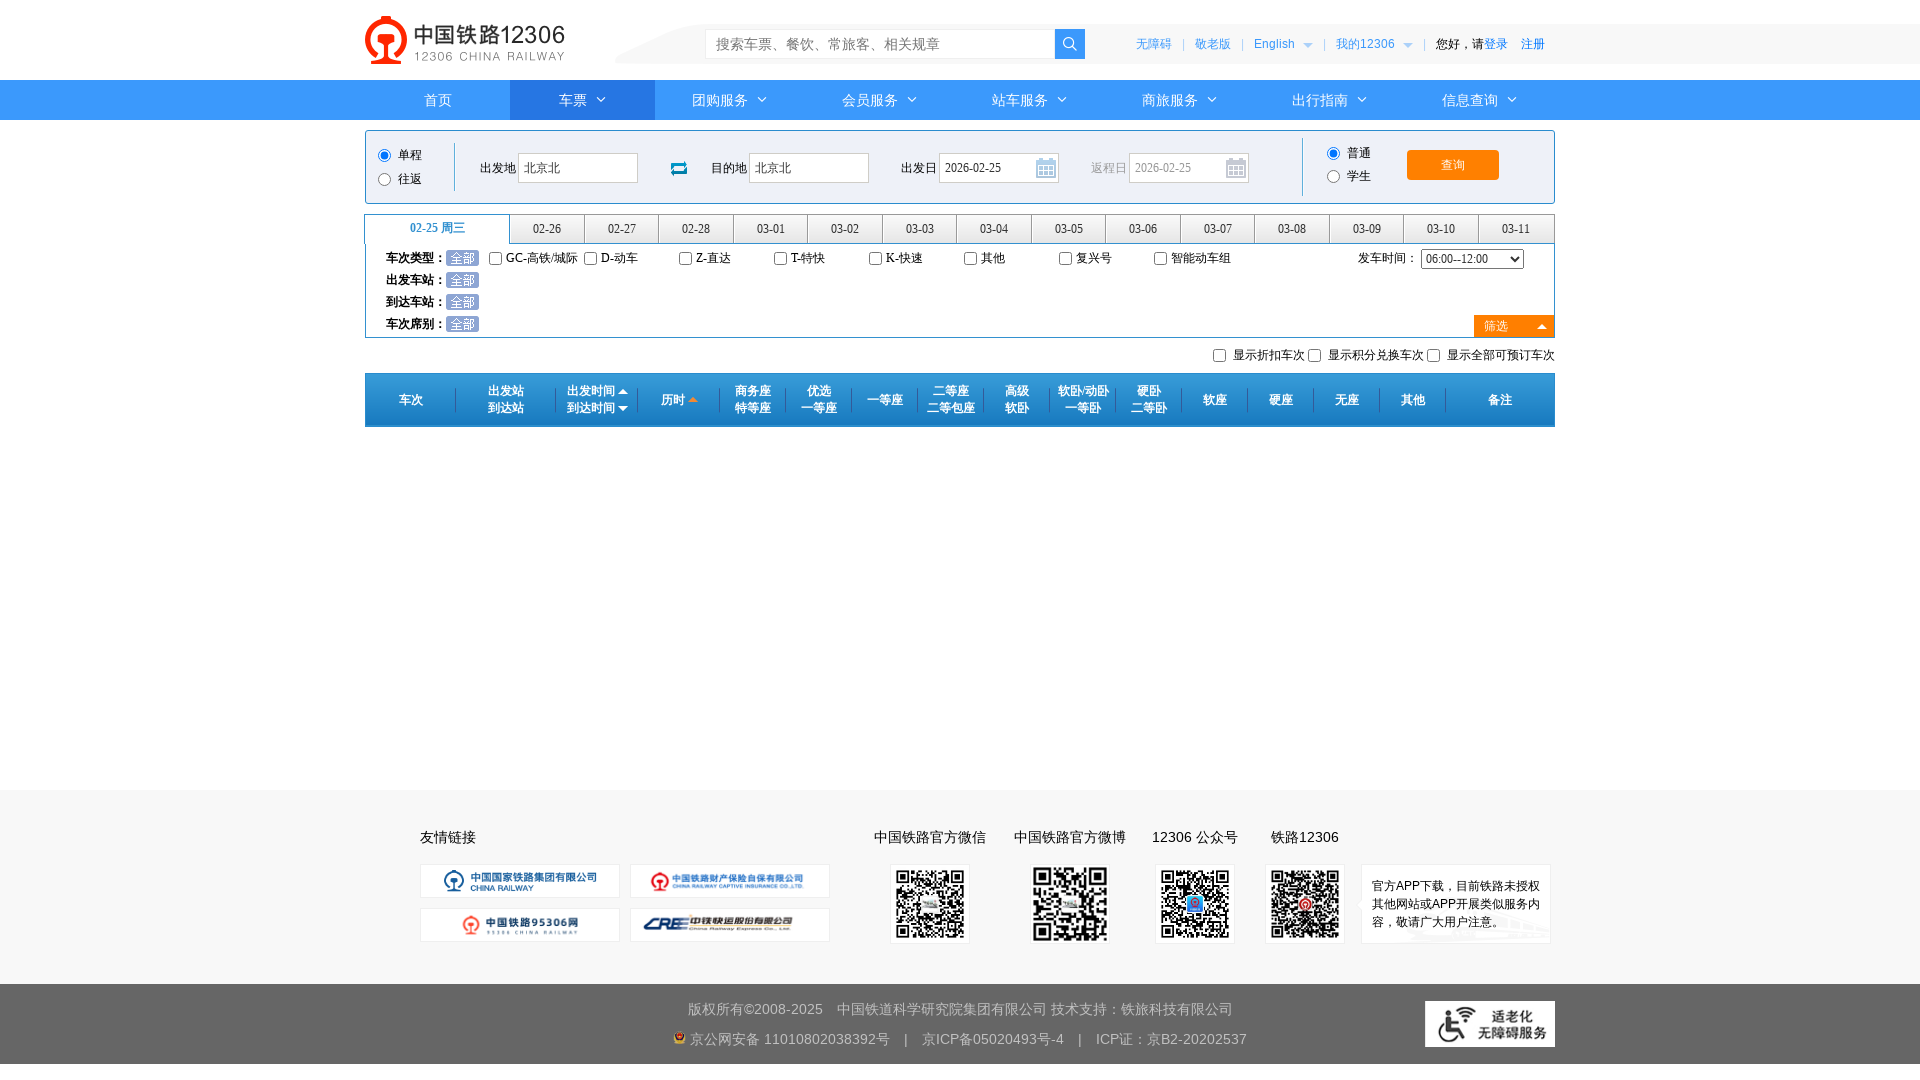

Clicked on the next day's date tab at (548, 229) on li.sel ~ li
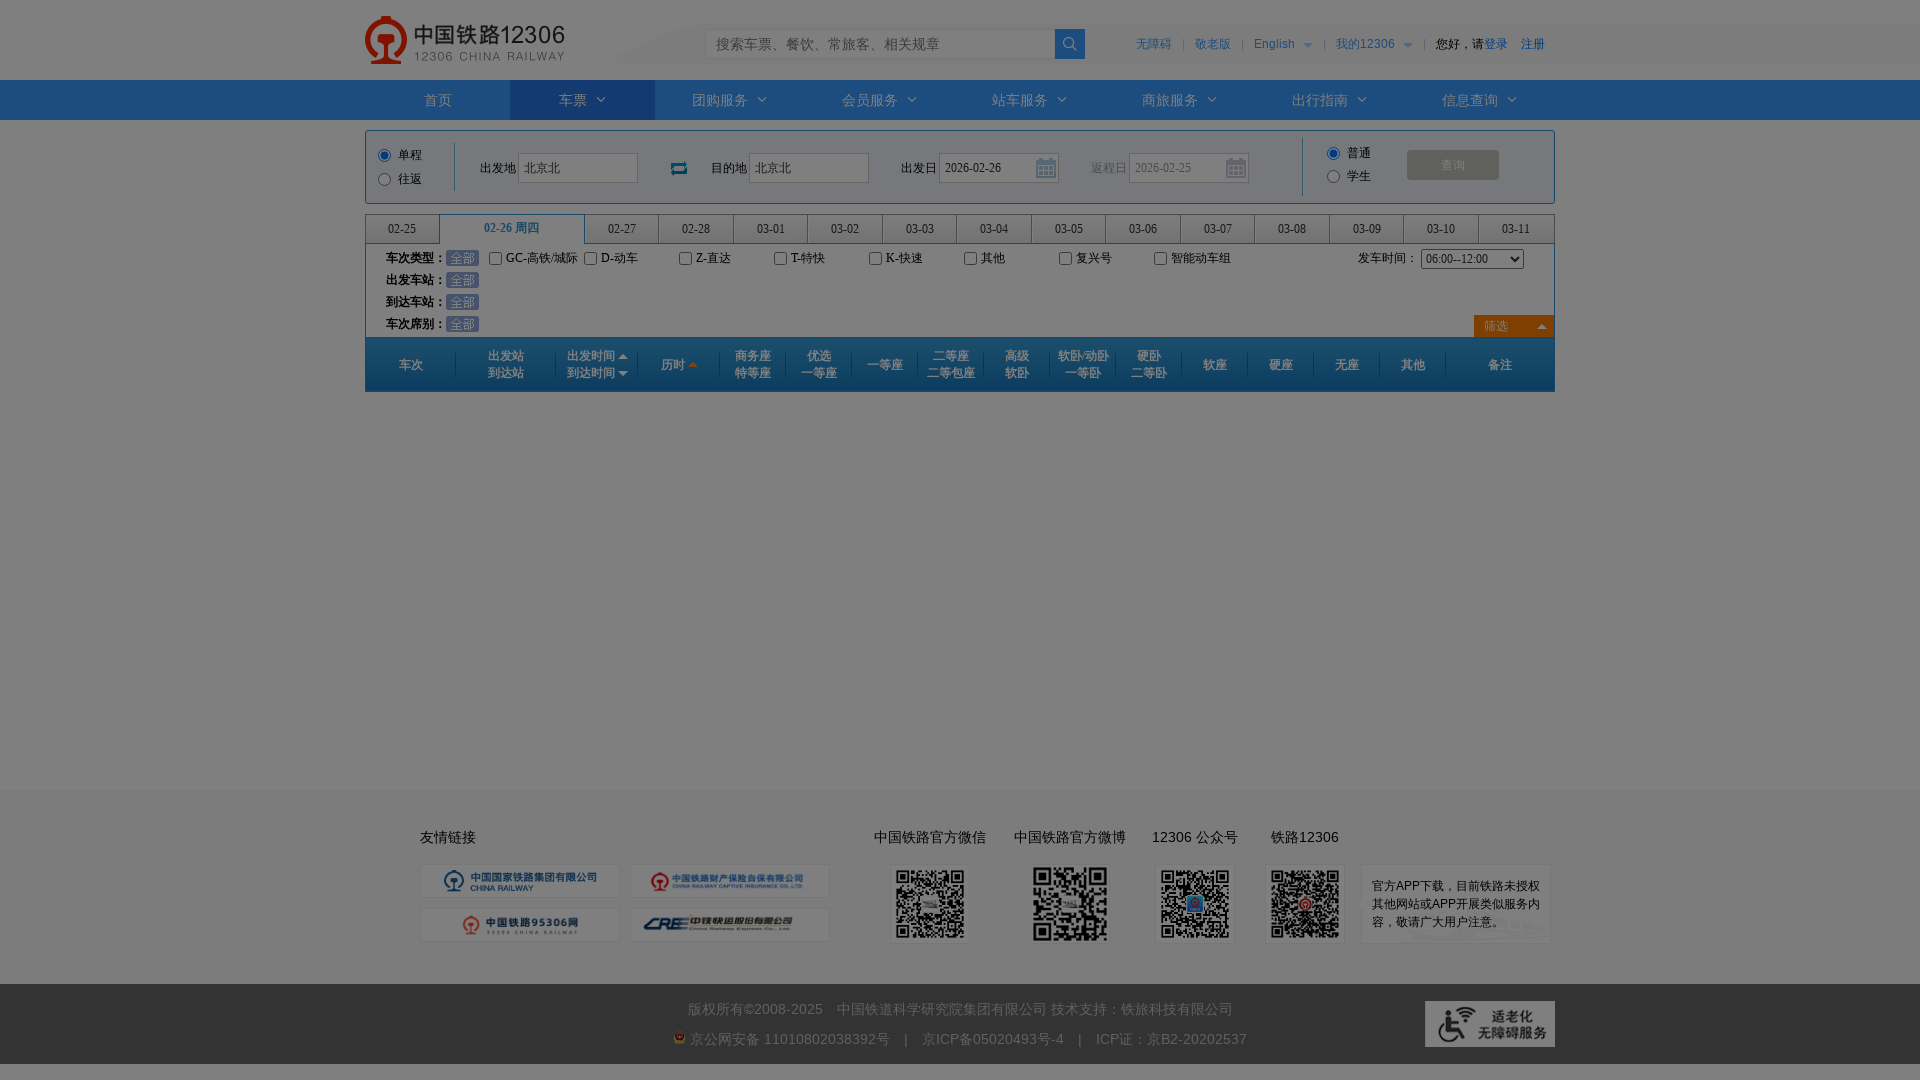

Waited 2000ms for date selection to be processed
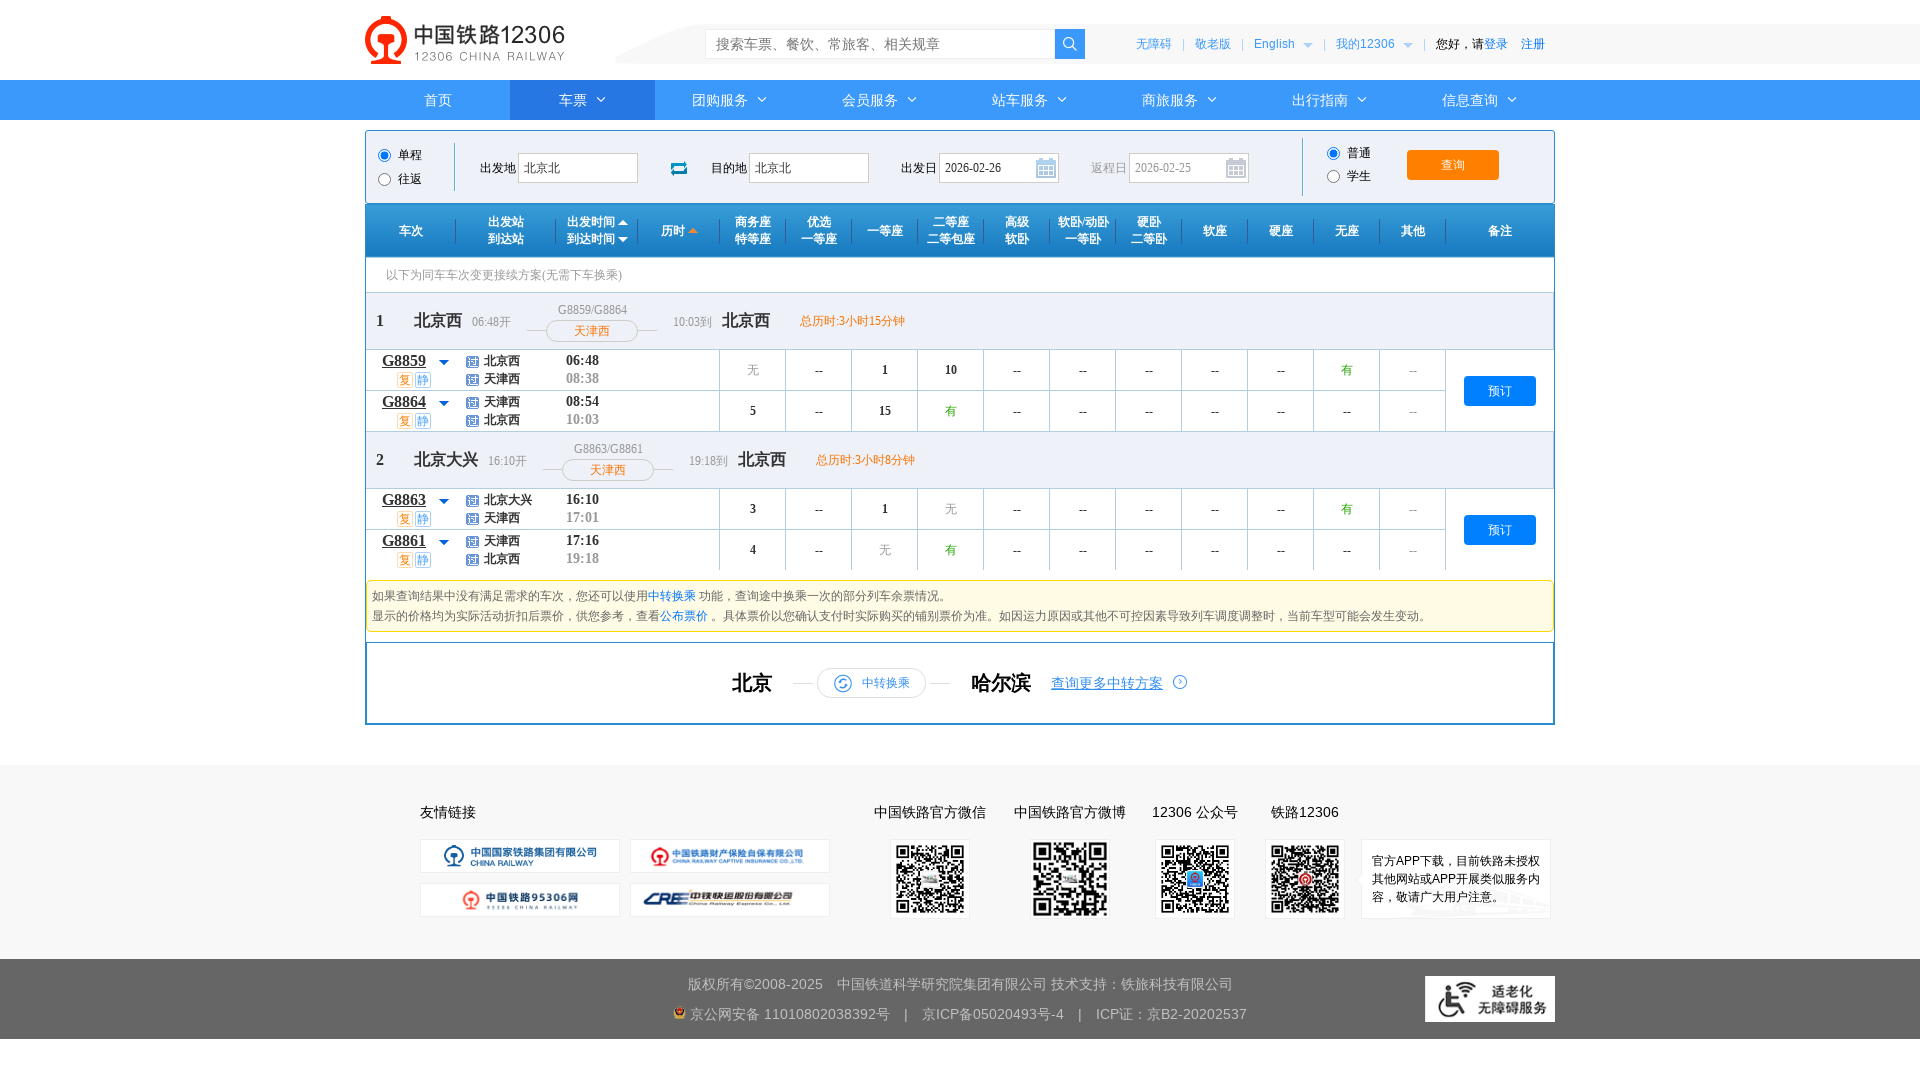

Train list table loaded
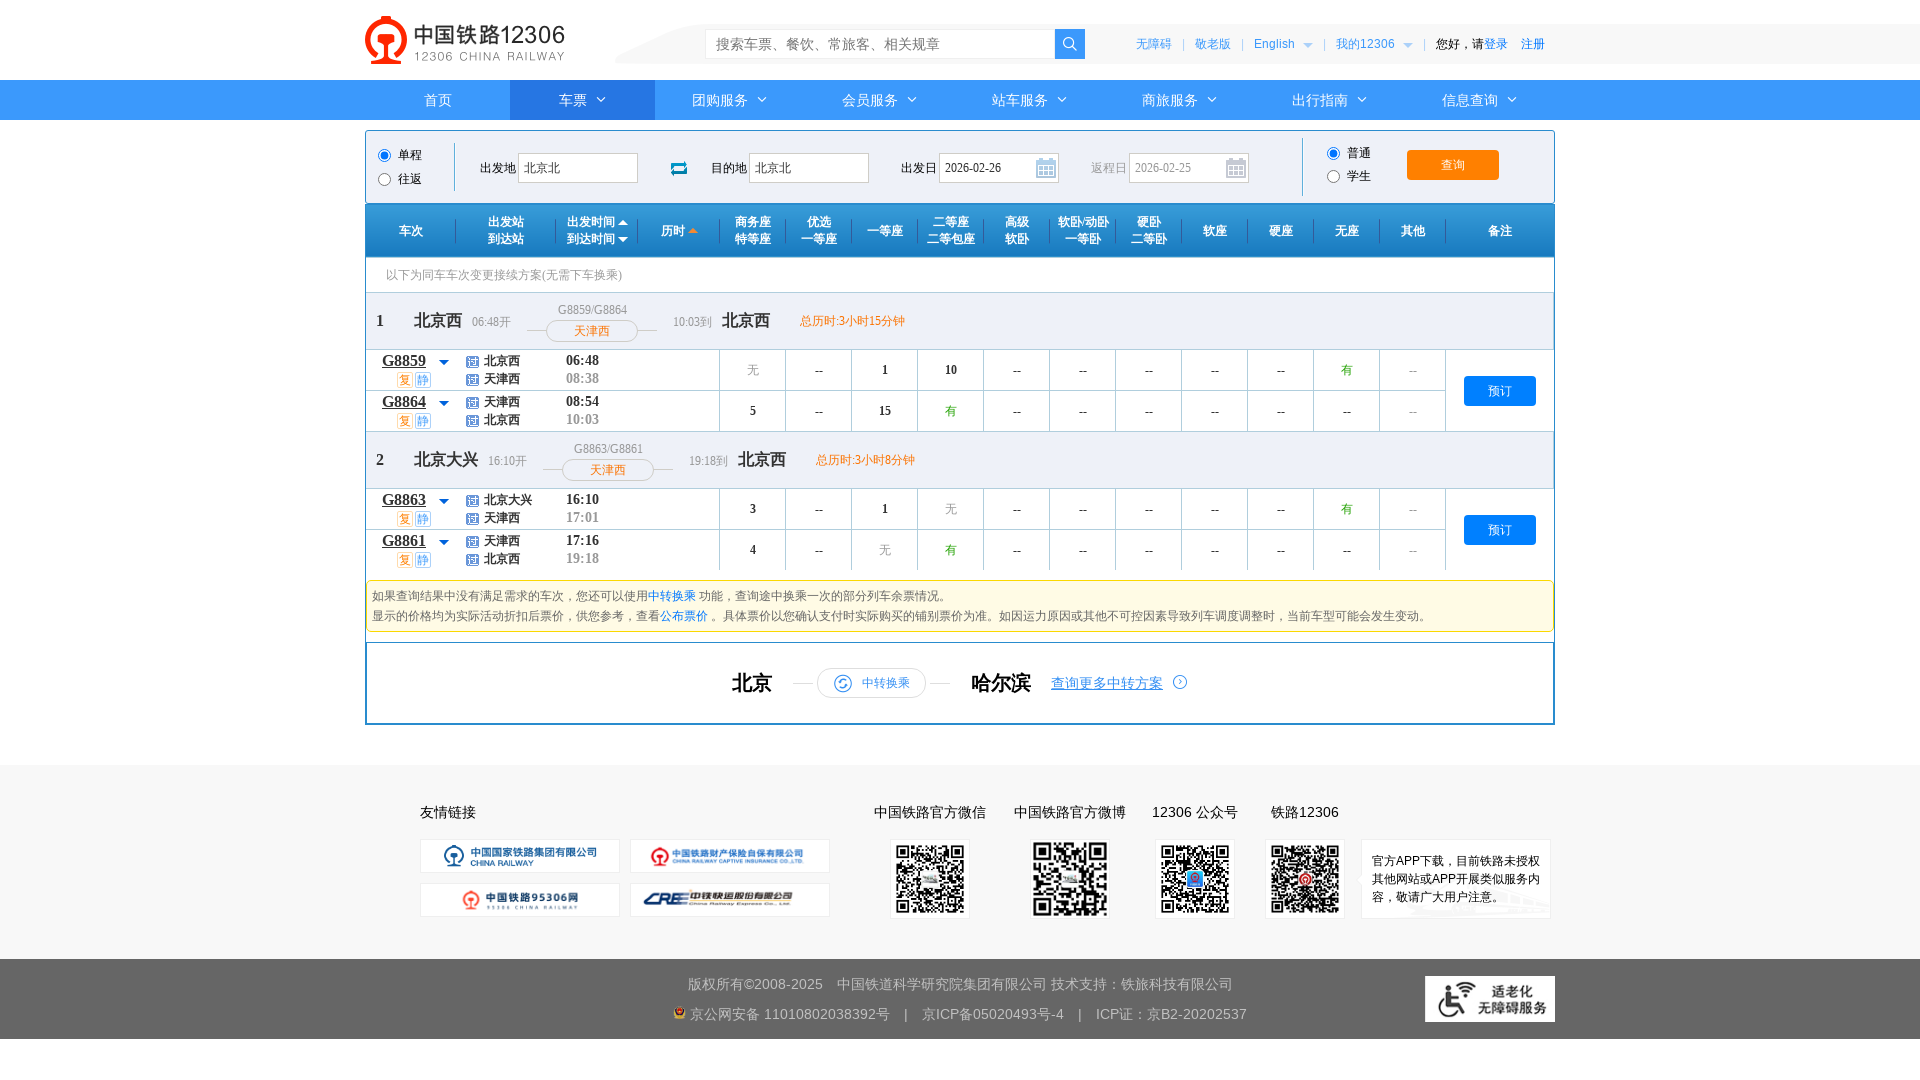

Found 7 train entries in the results table
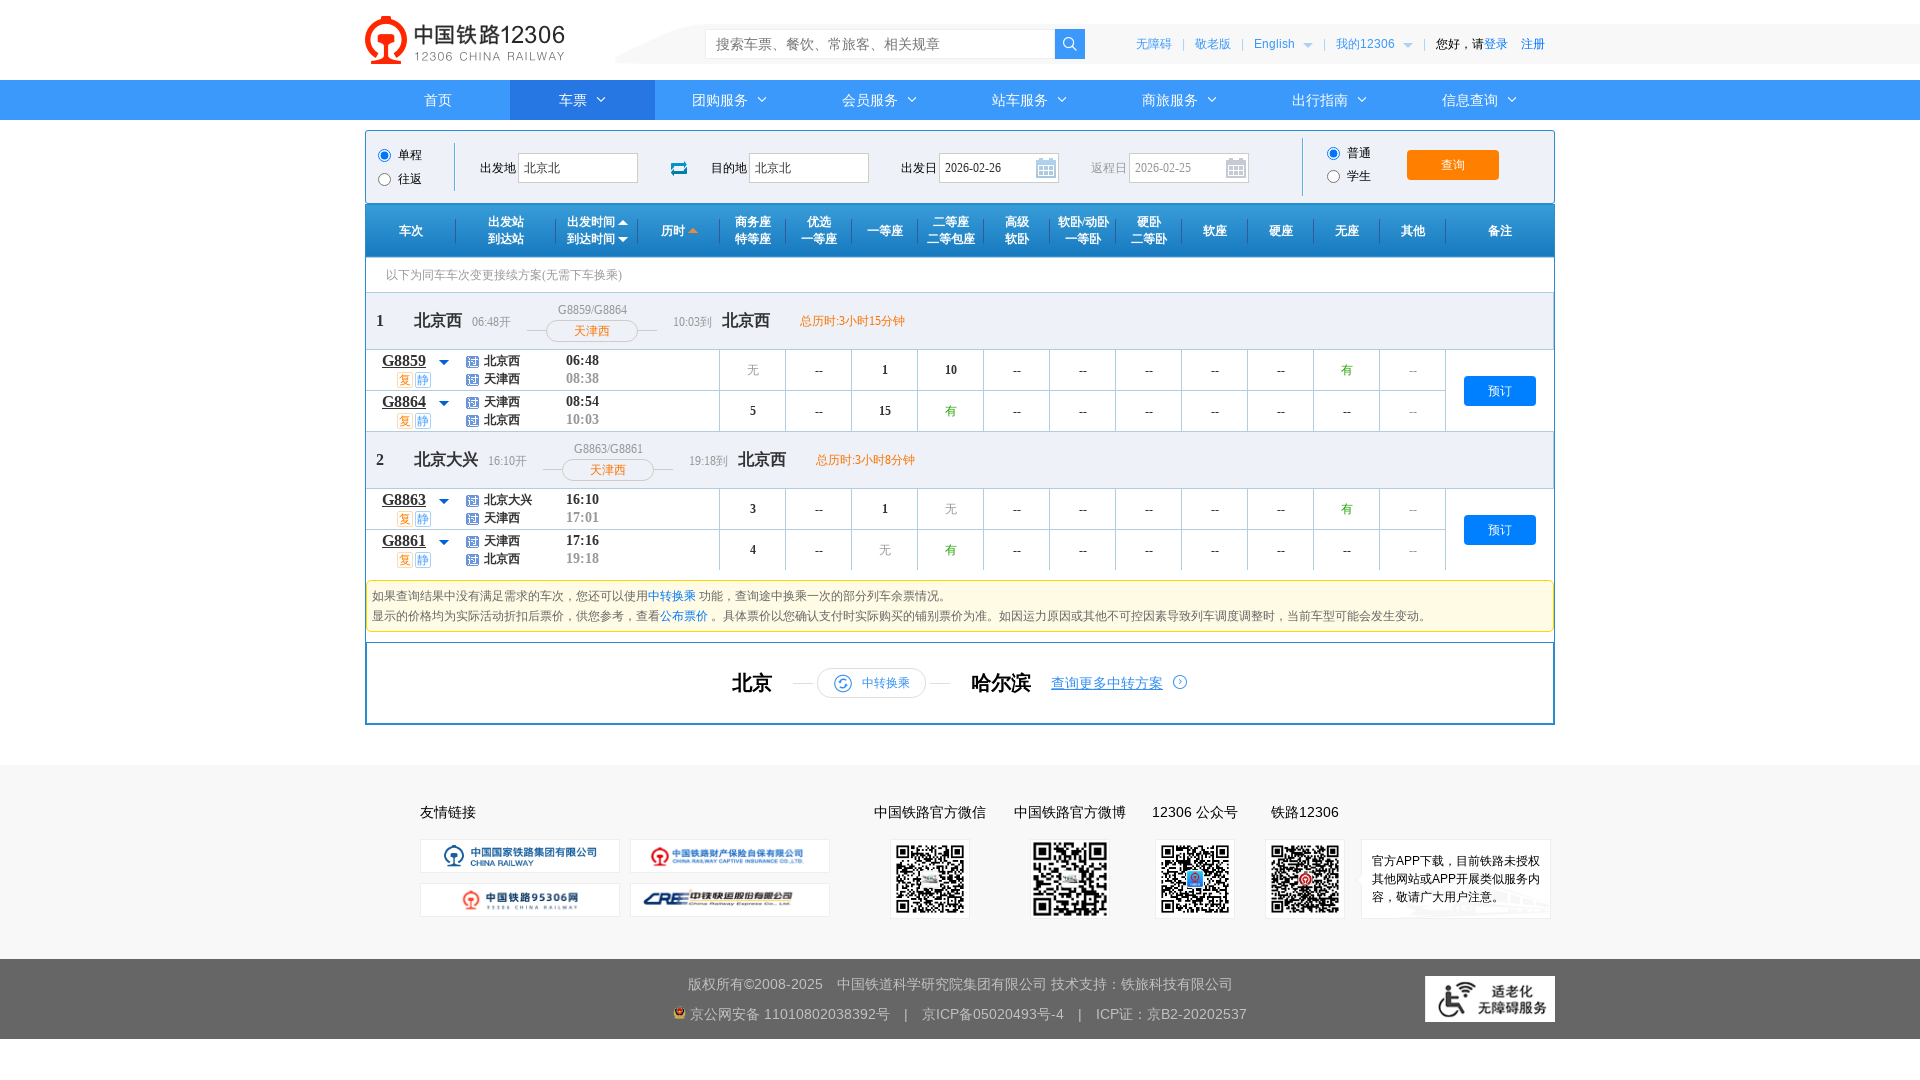

Identified train G8859 with available second-class seats (1)
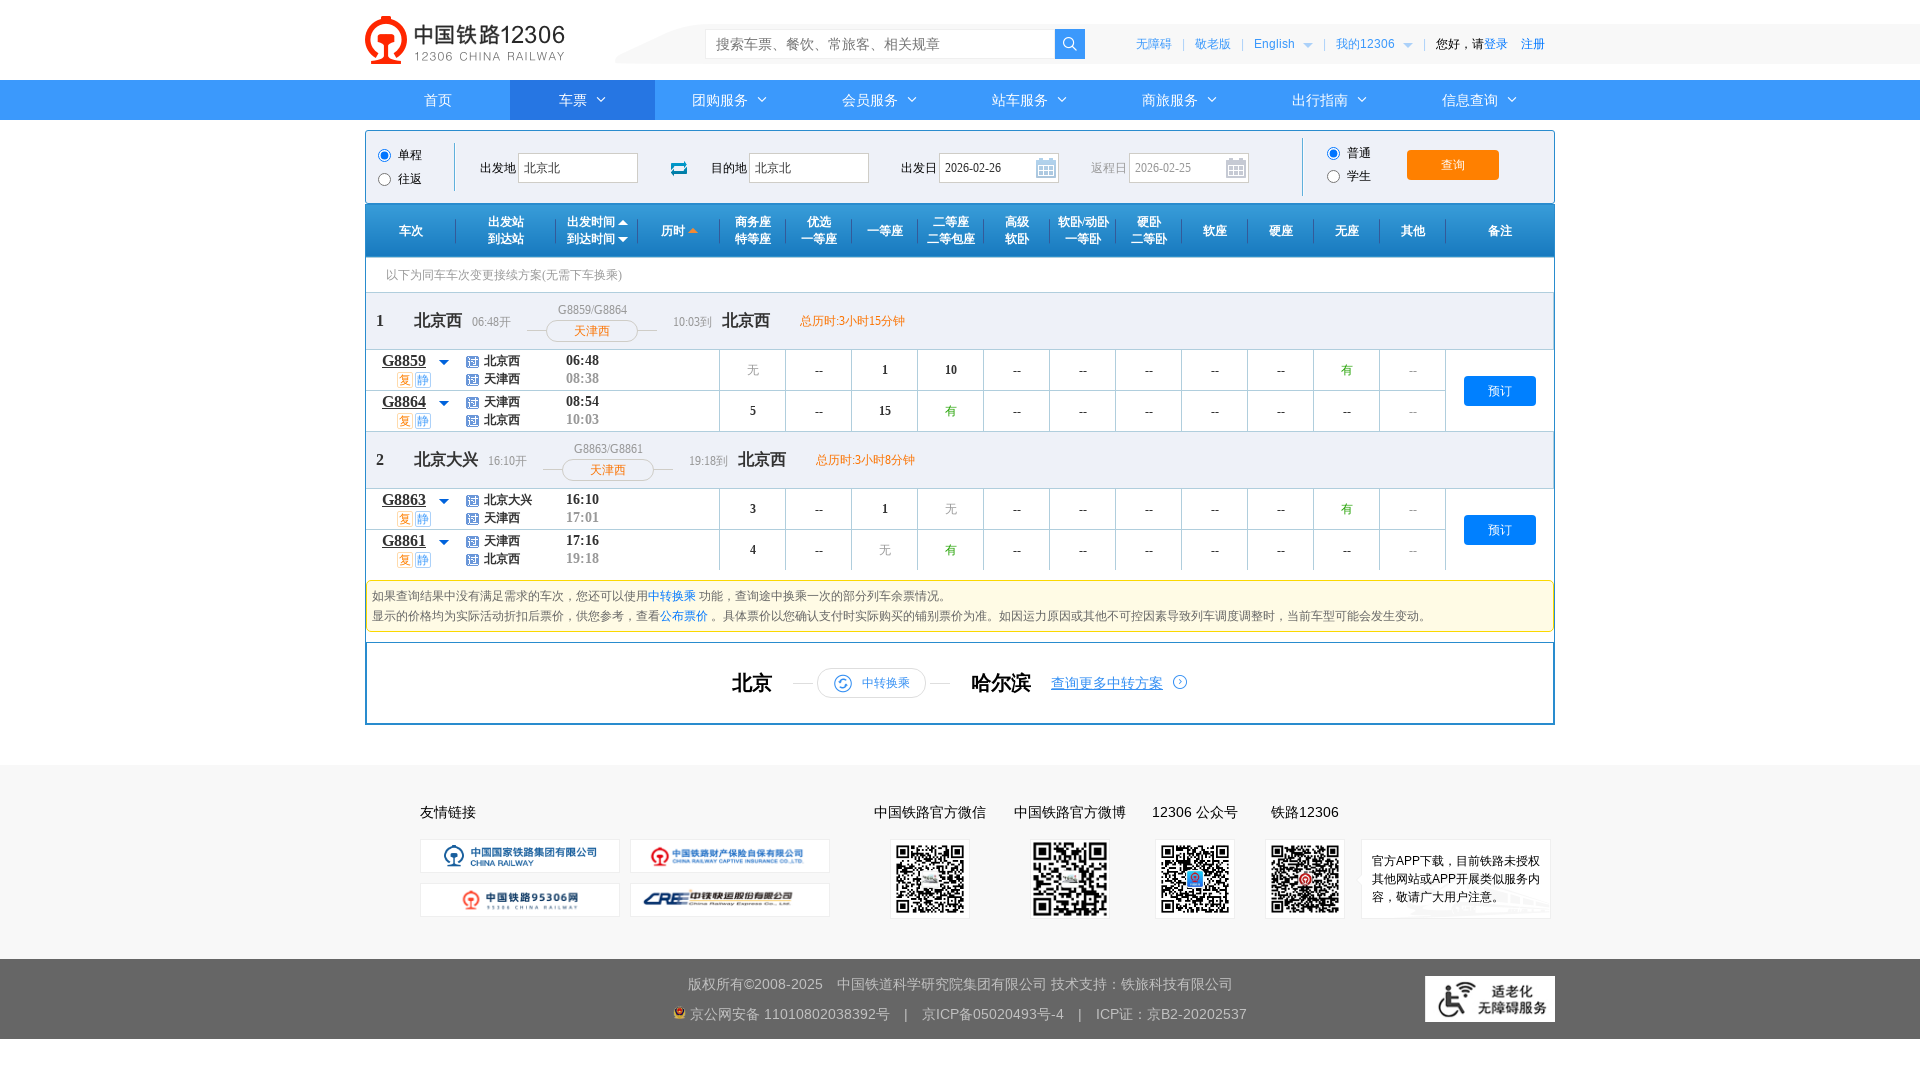

Identified train G8864 with available second-class seats (15)
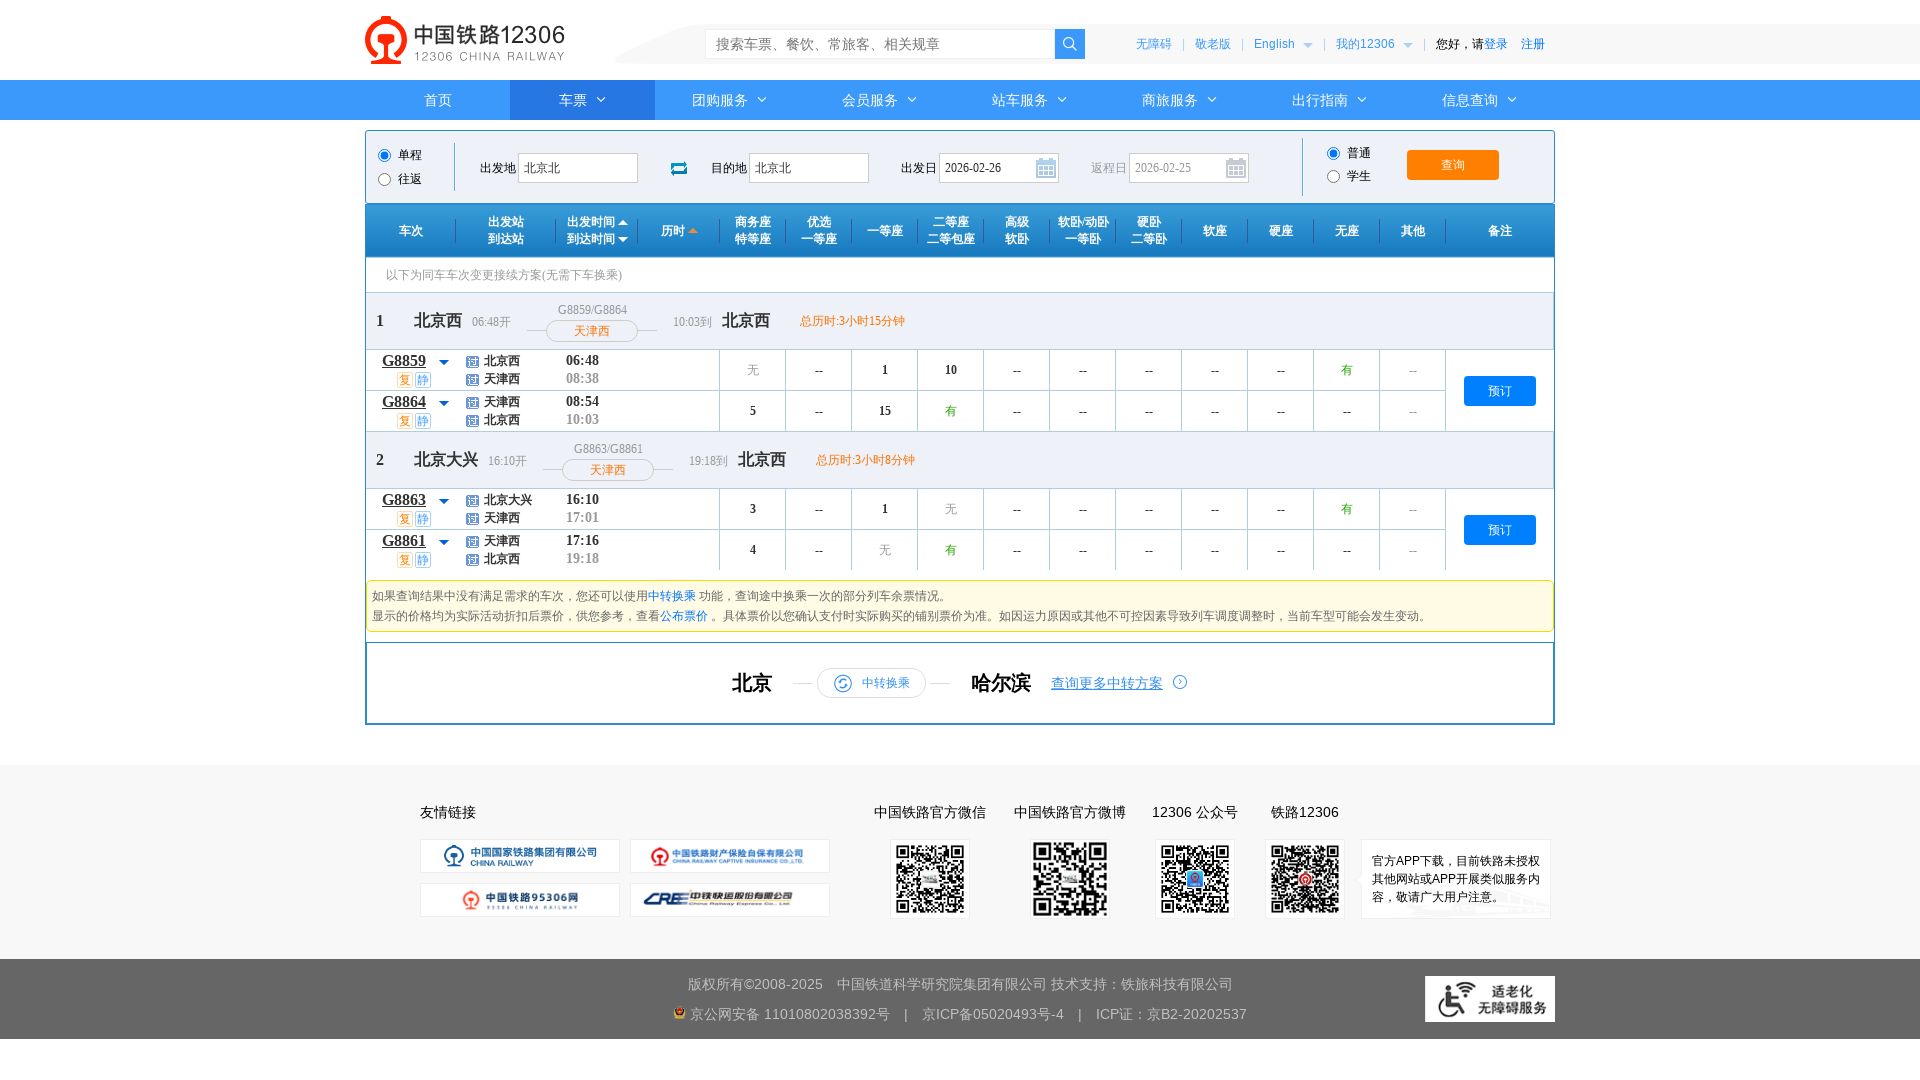

Identified train G8863 with available second-class seats (1)
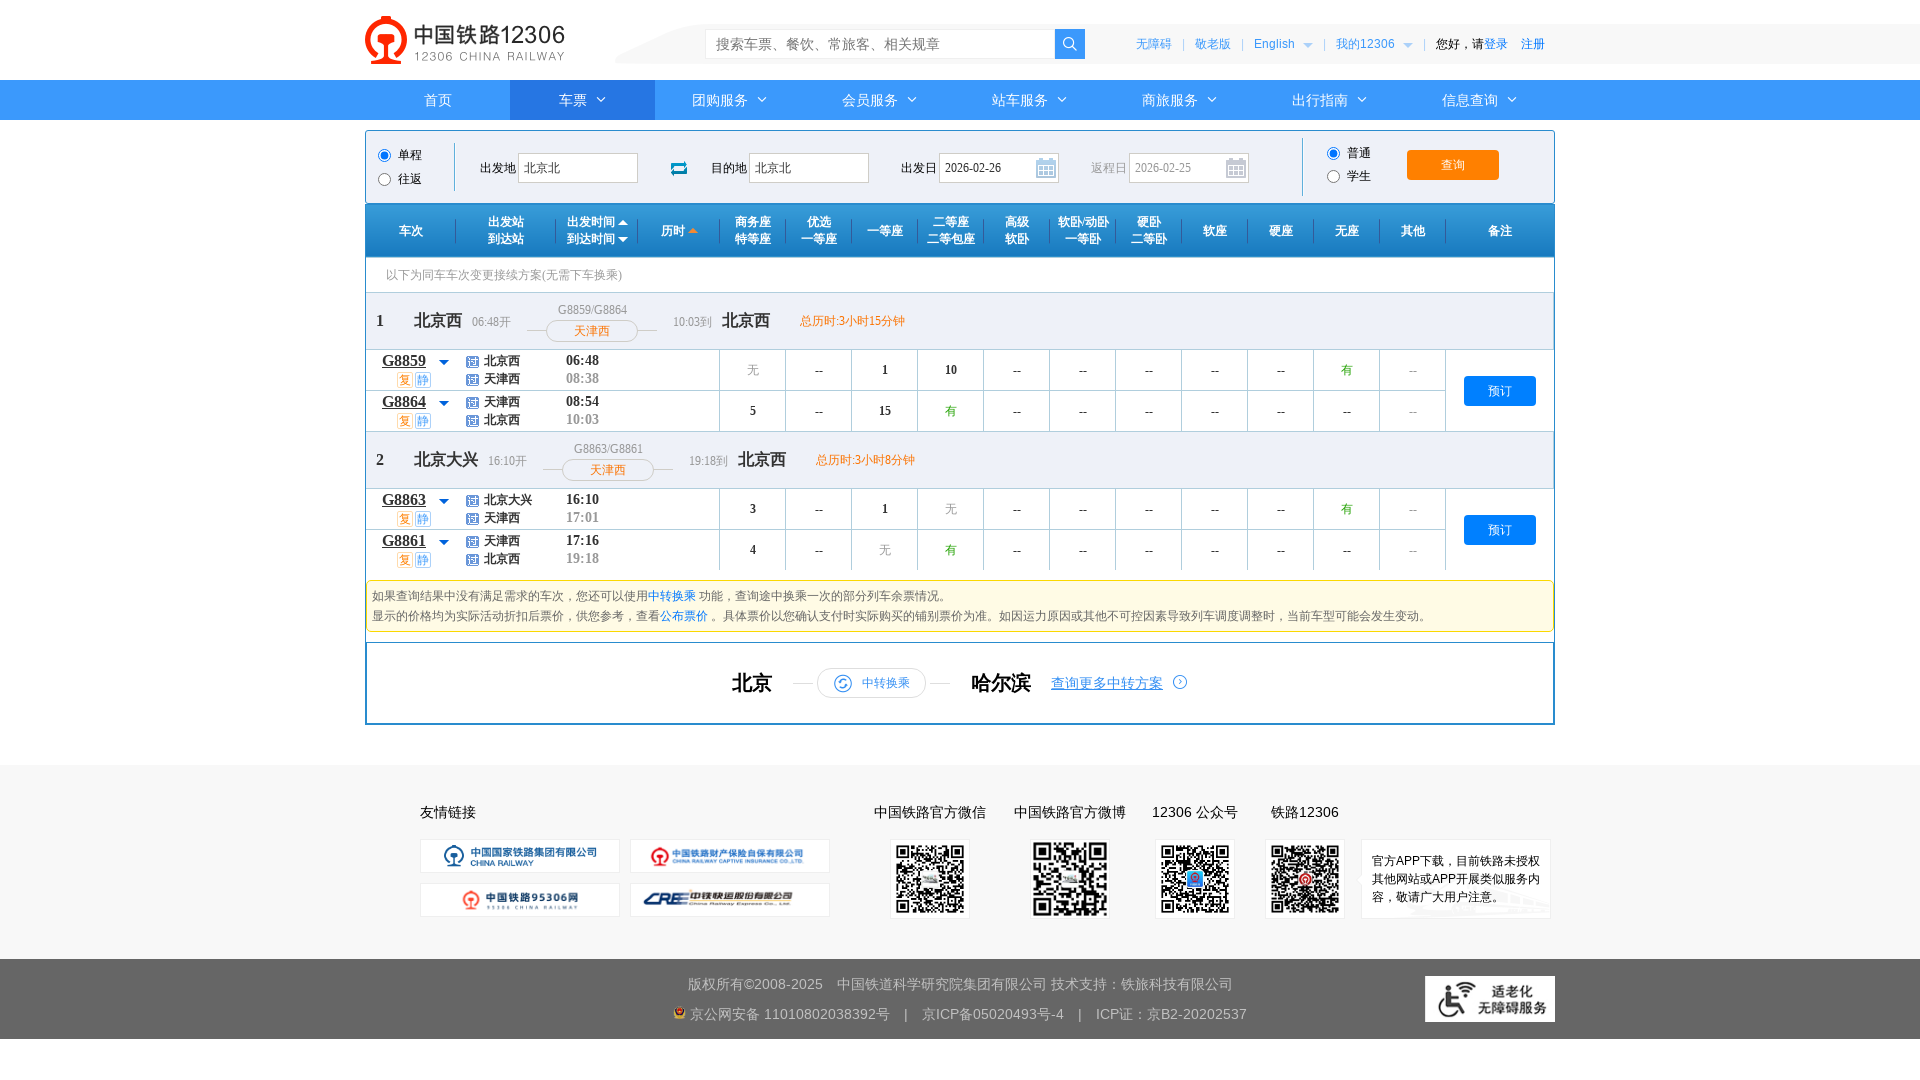

Identified train G8861 with available second-class seats (无)
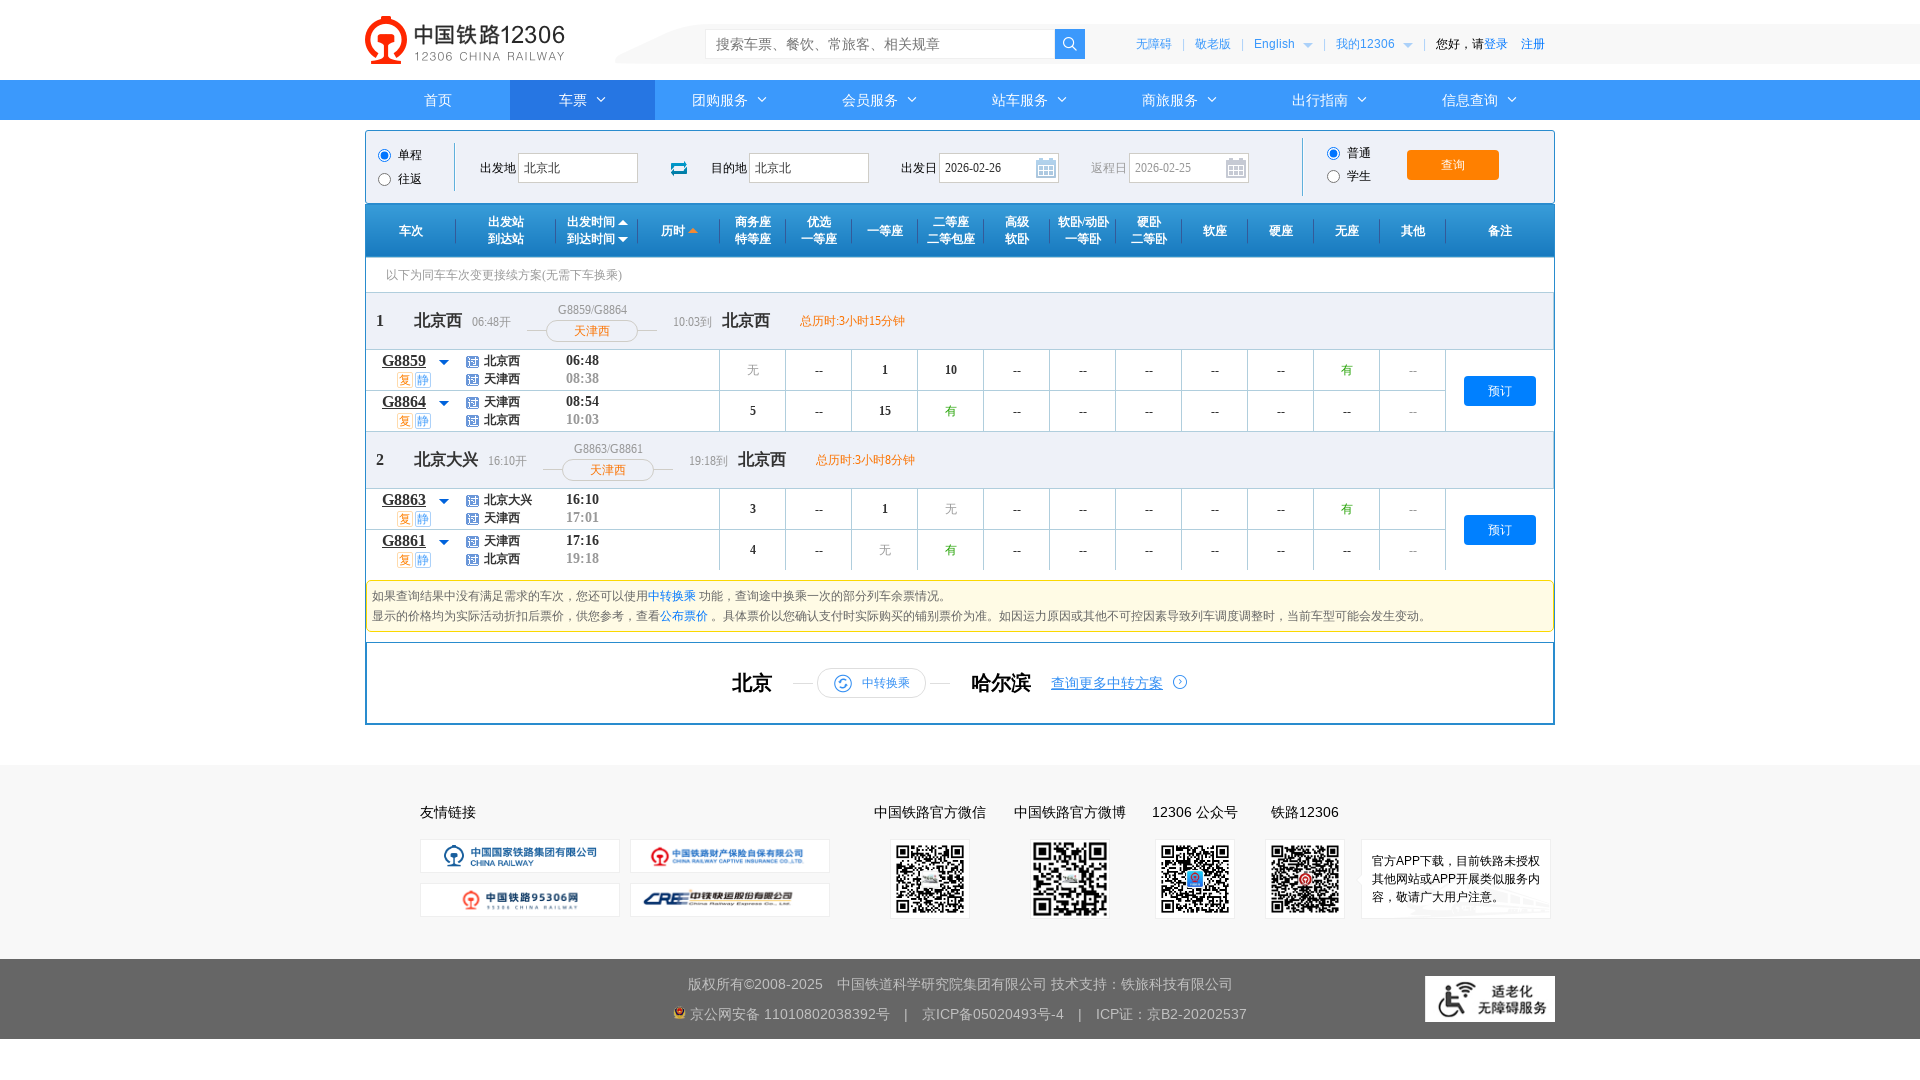

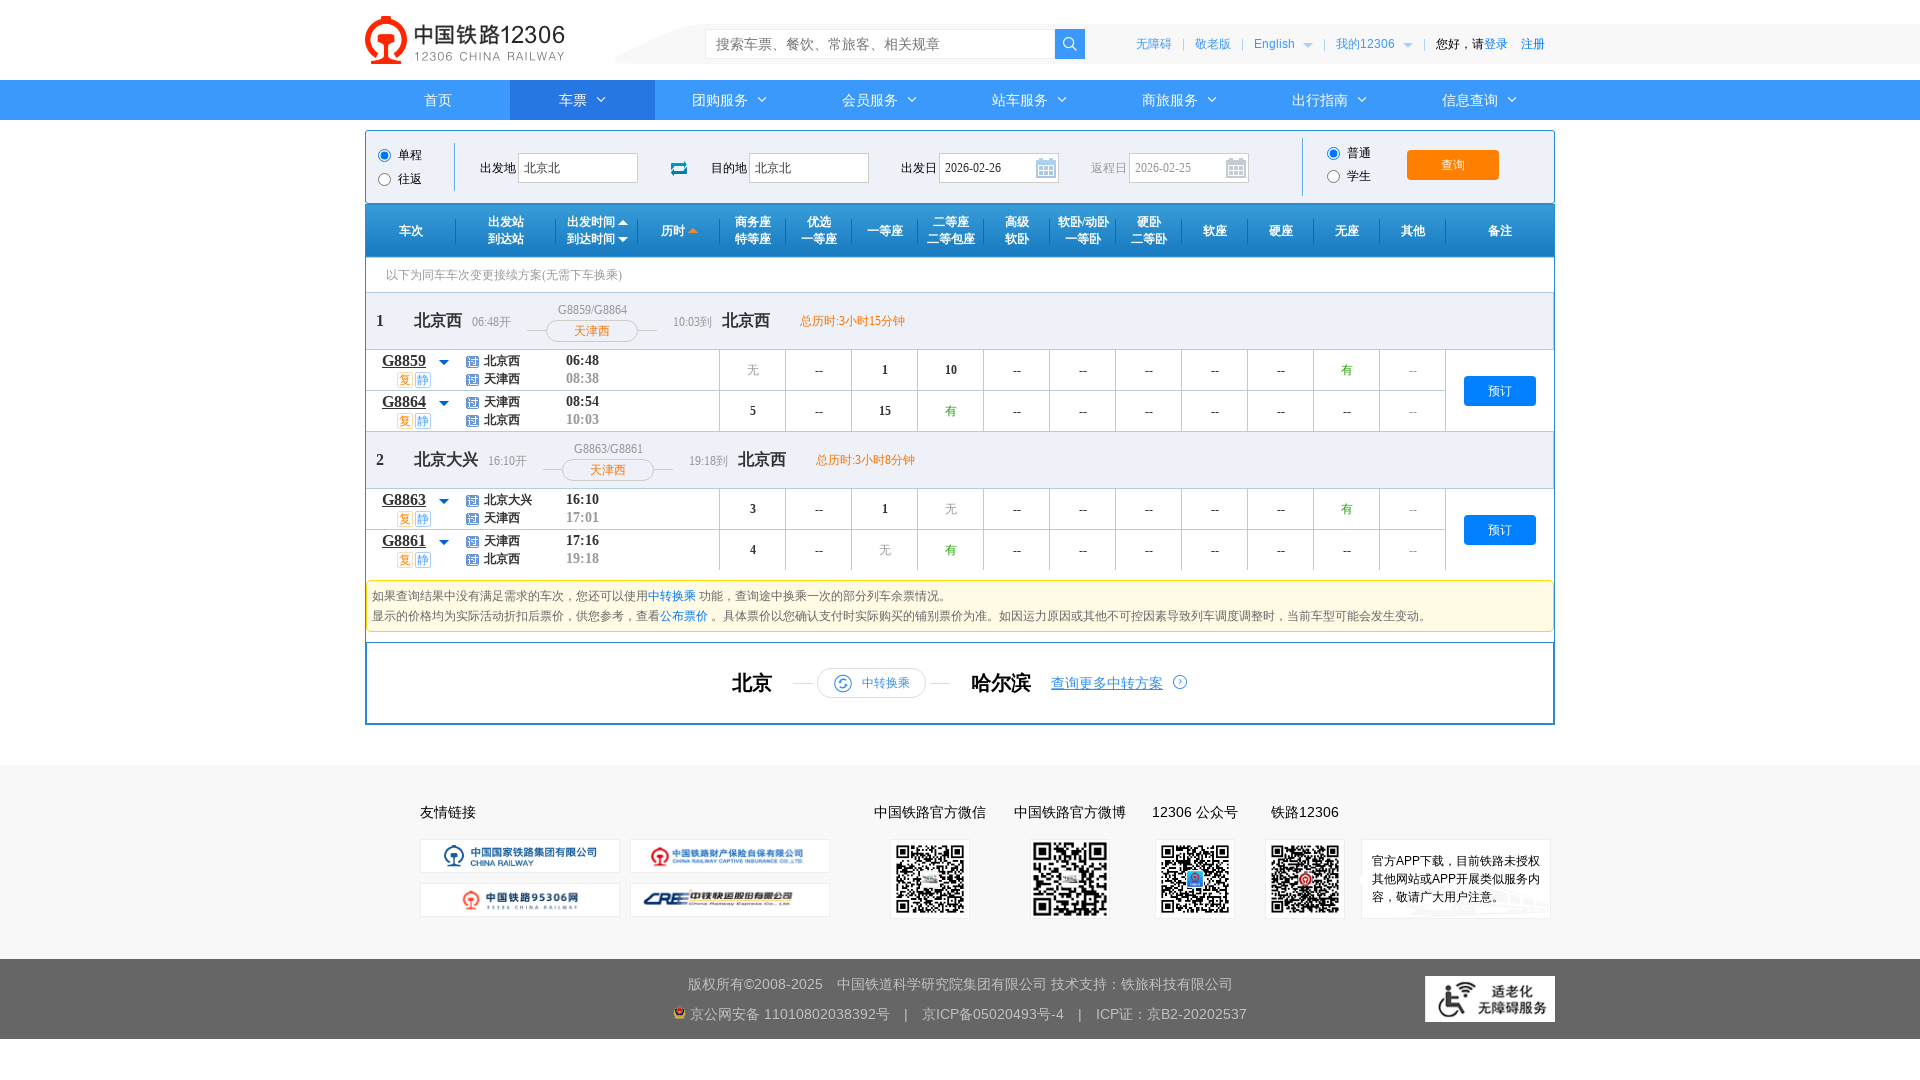